Clicks on the letter B link and verifies that all listed programming languages start with 'b'

Starting URL: https://www.99-bottles-of-beer.net/abc.html

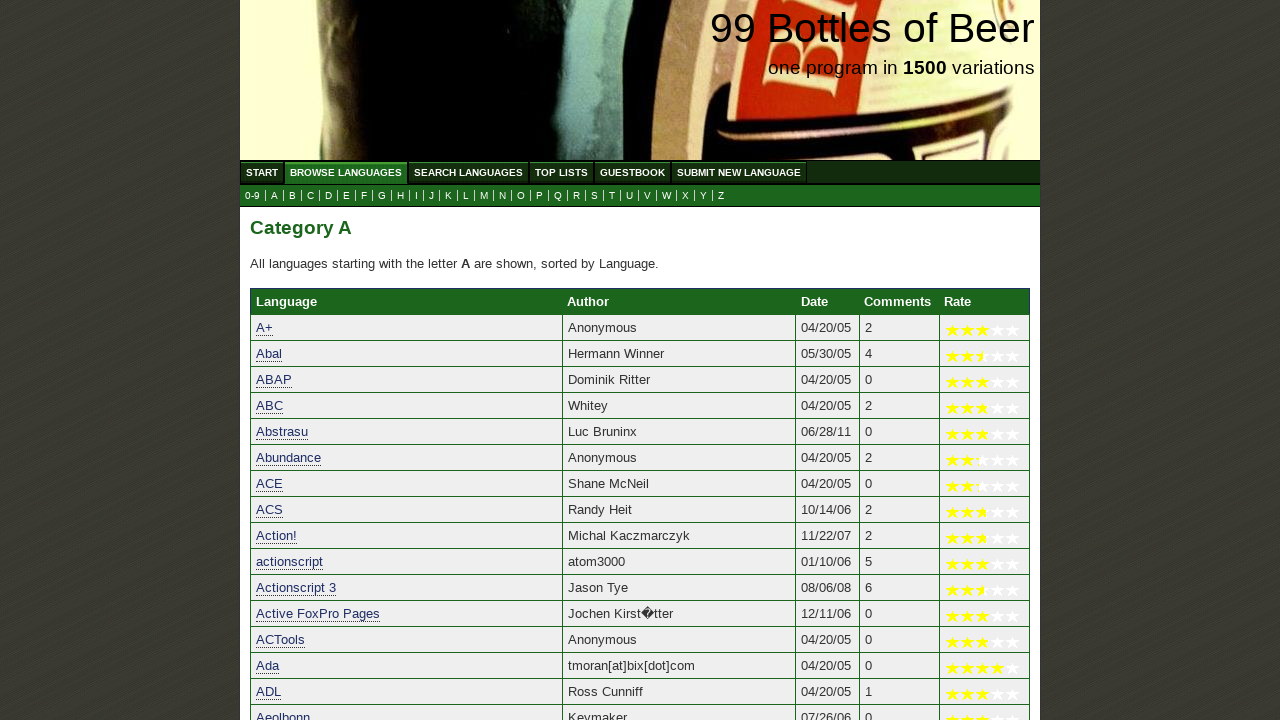

Clicked on the letter B link at (292, 196) on a[href='b.html']
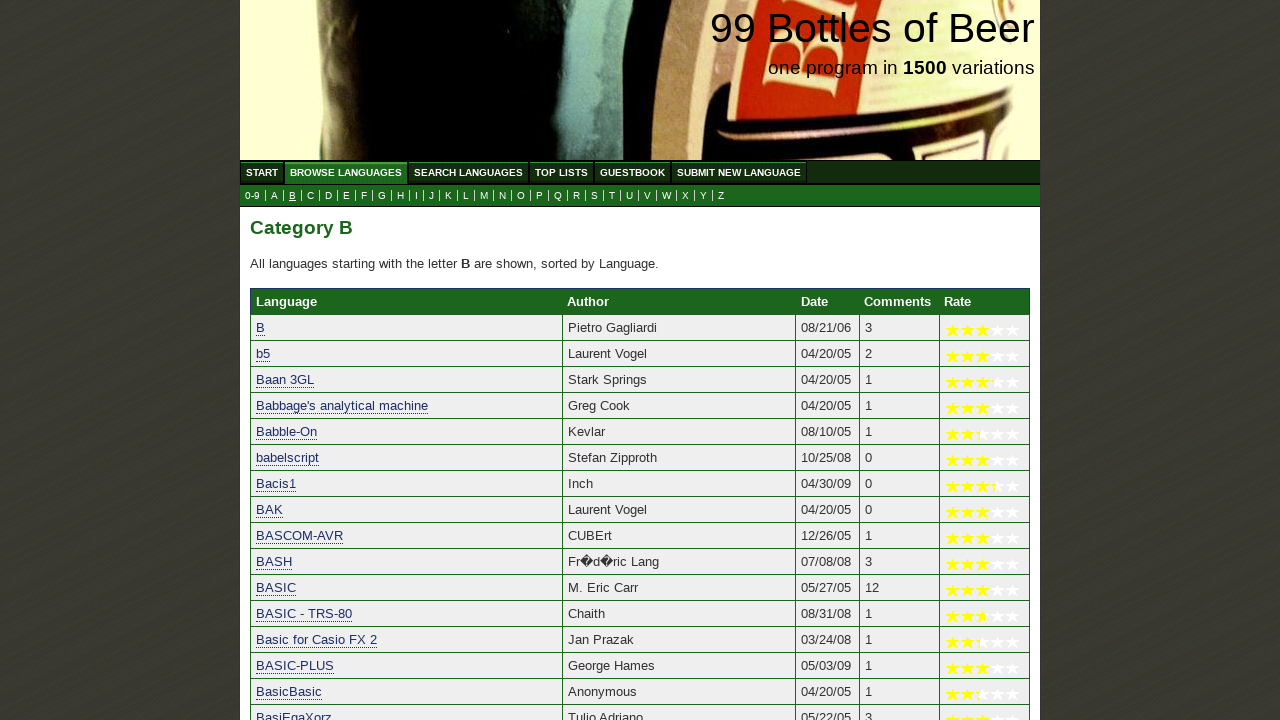

Programming languages list loaded
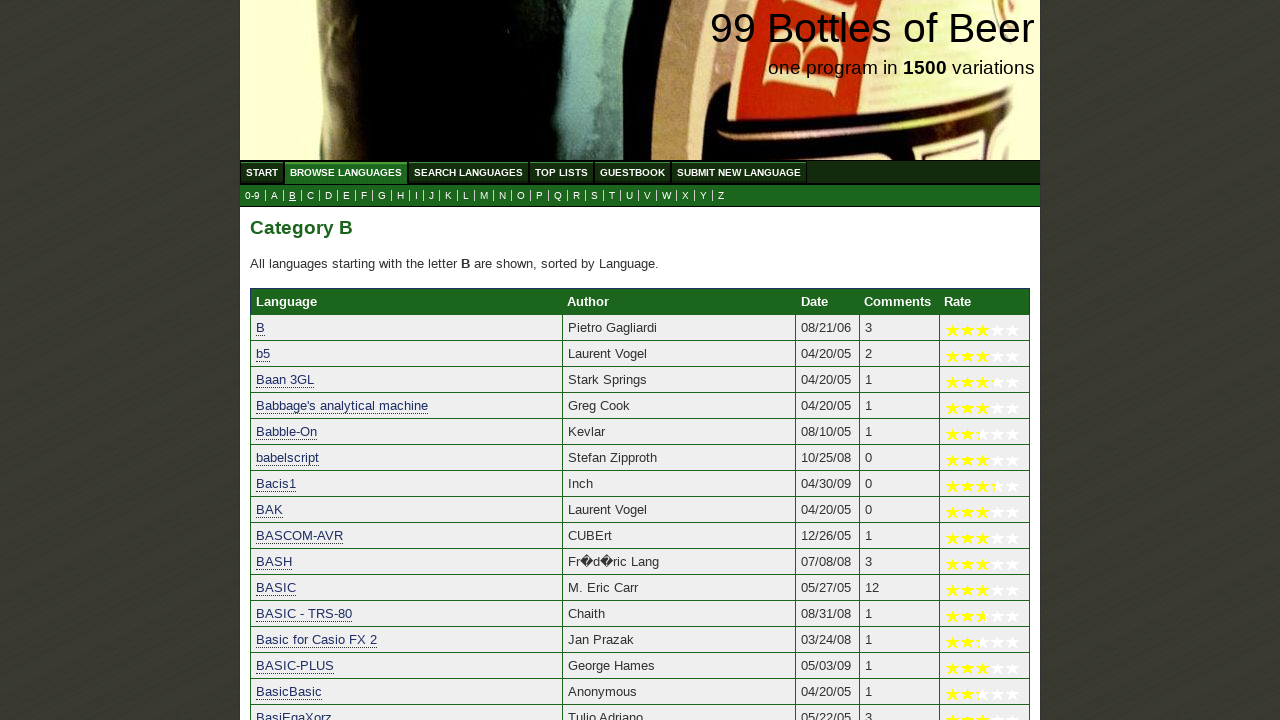

Verified 'B' starts with 'b'
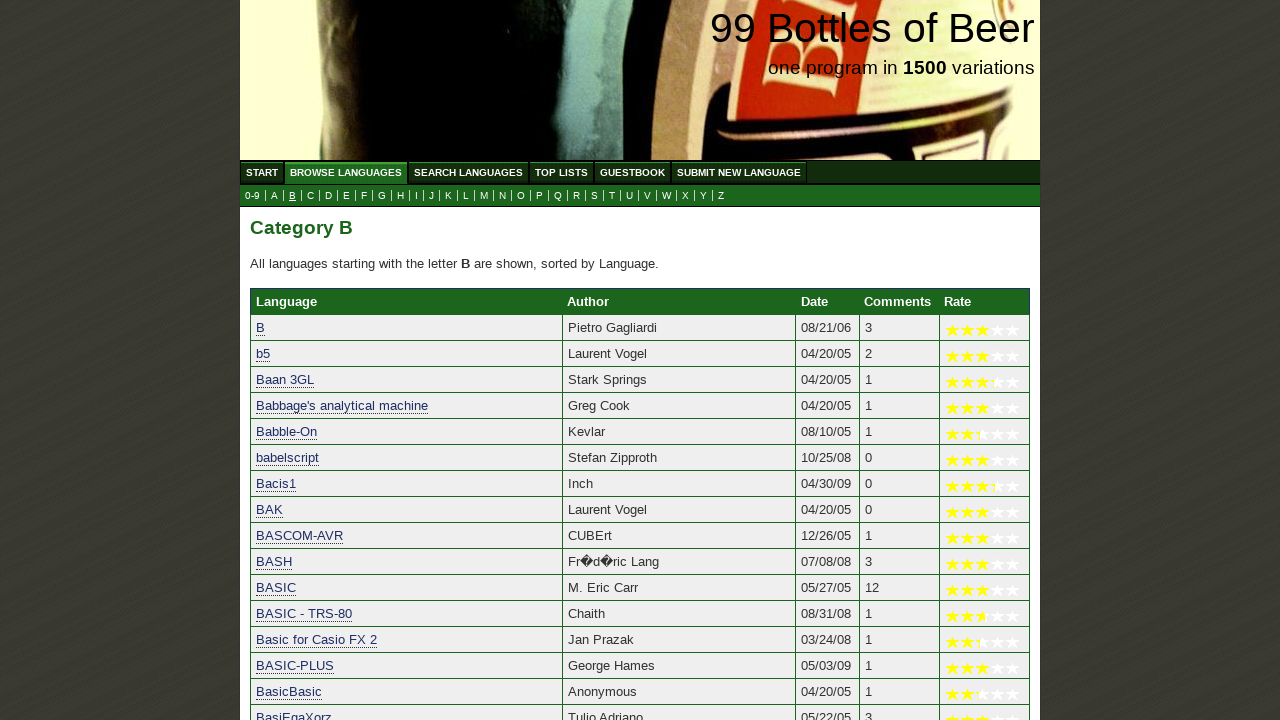

Verified 'b5' starts with 'b'
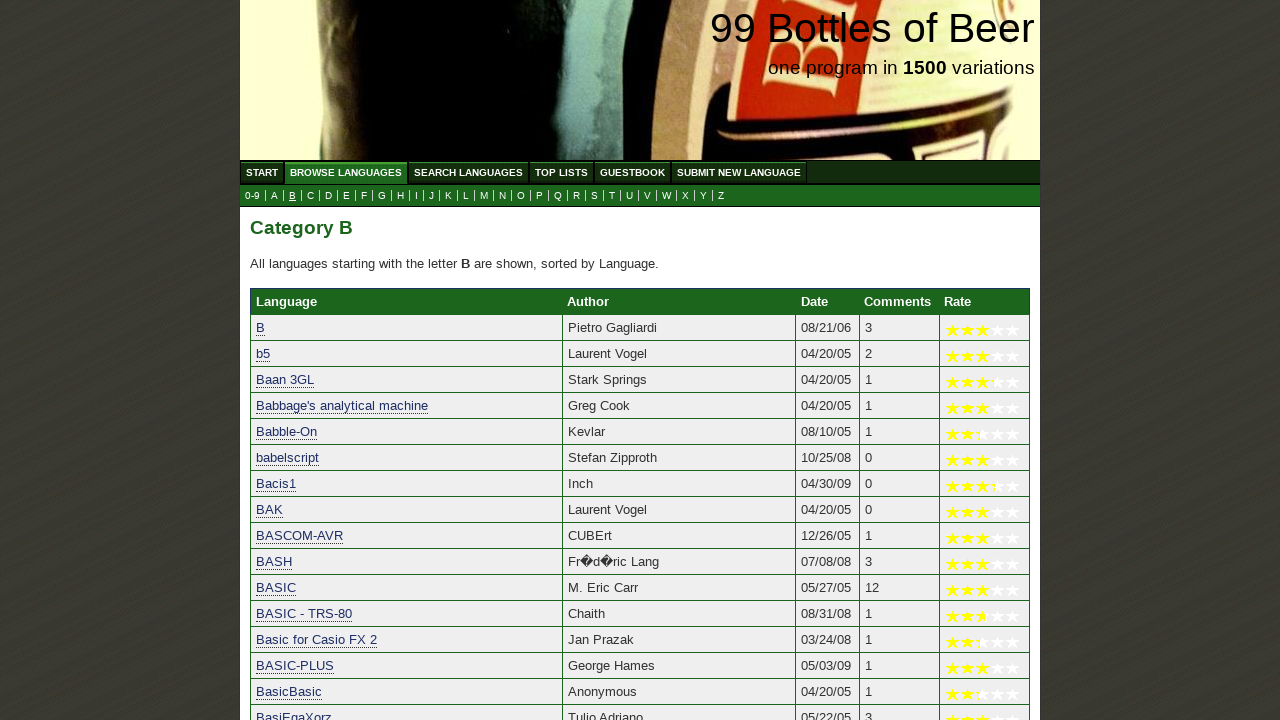

Verified 'Baan 3GL' starts with 'b'
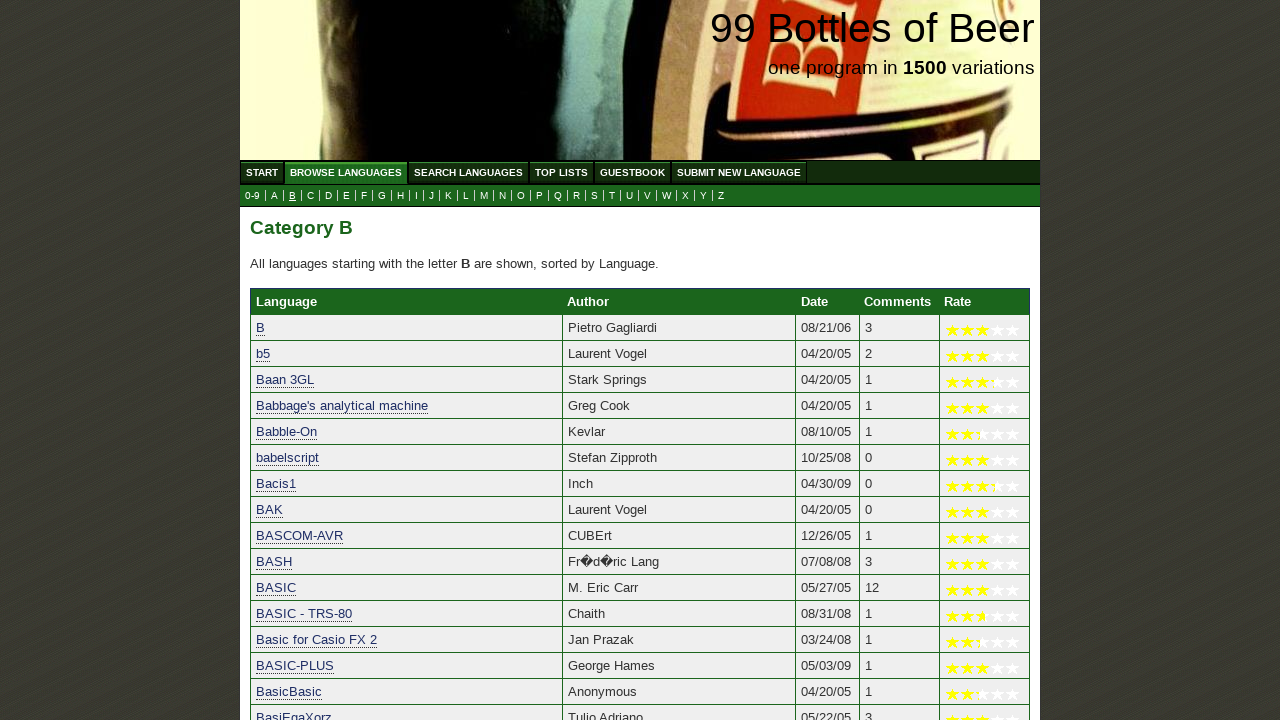

Verified 'Babbage's analytical machine' starts with 'b'
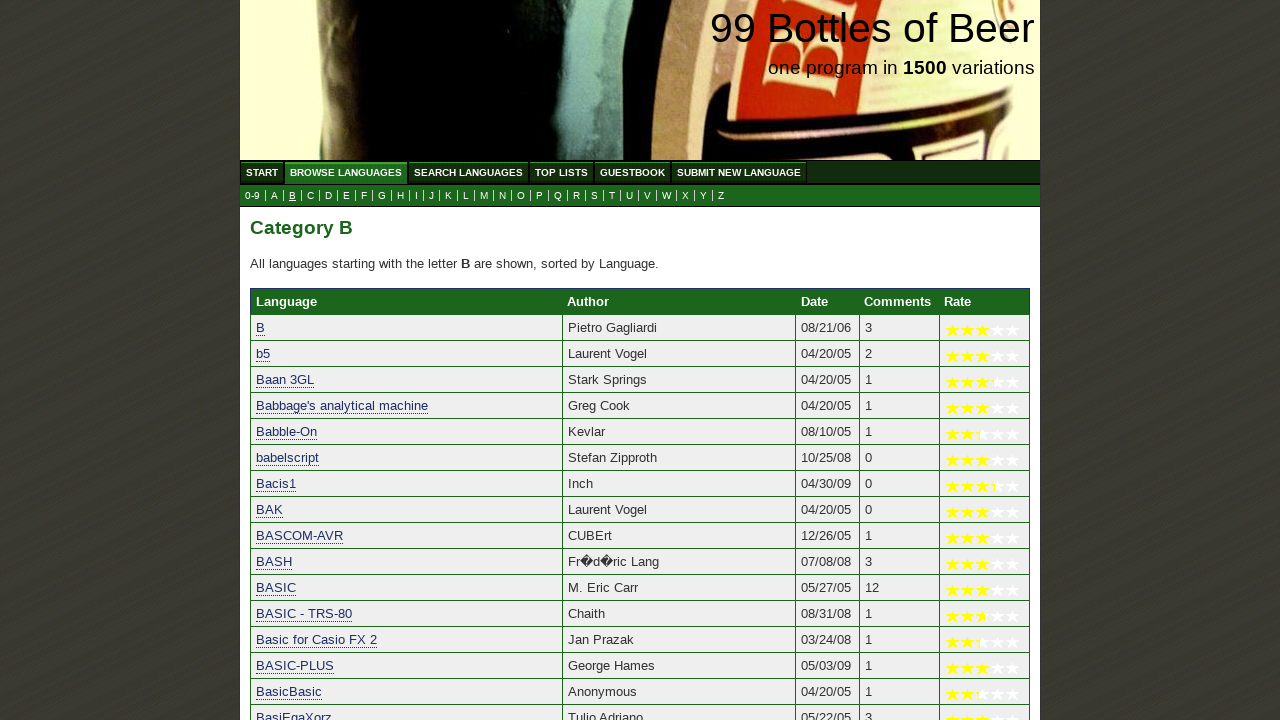

Verified 'Babble-On' starts with 'b'
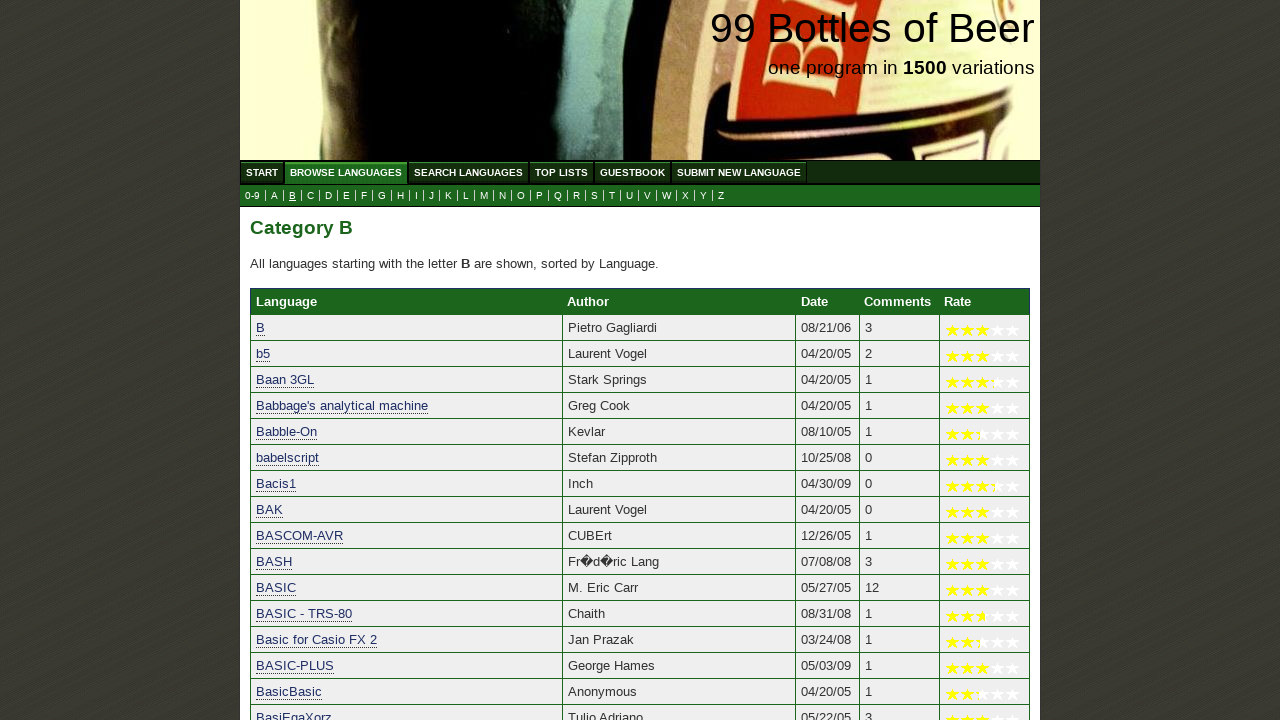

Verified 'babelscript' starts with 'b'
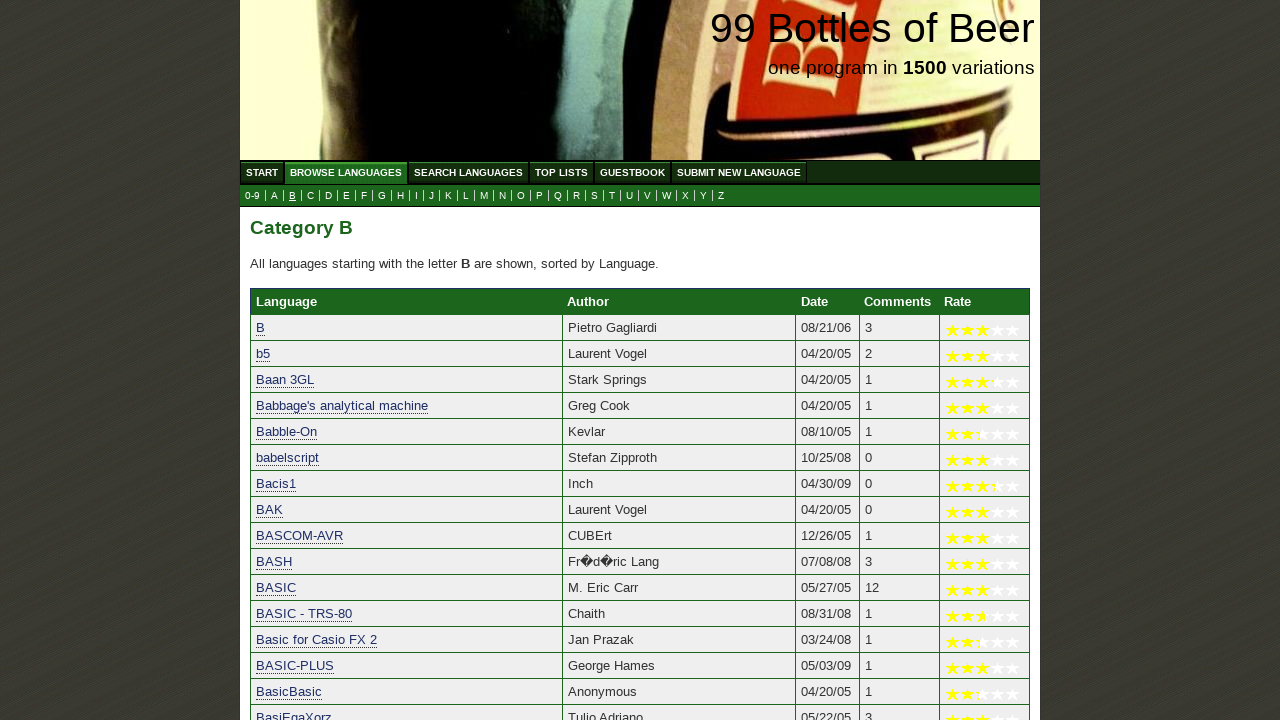

Verified 'Bacis1' starts with 'b'
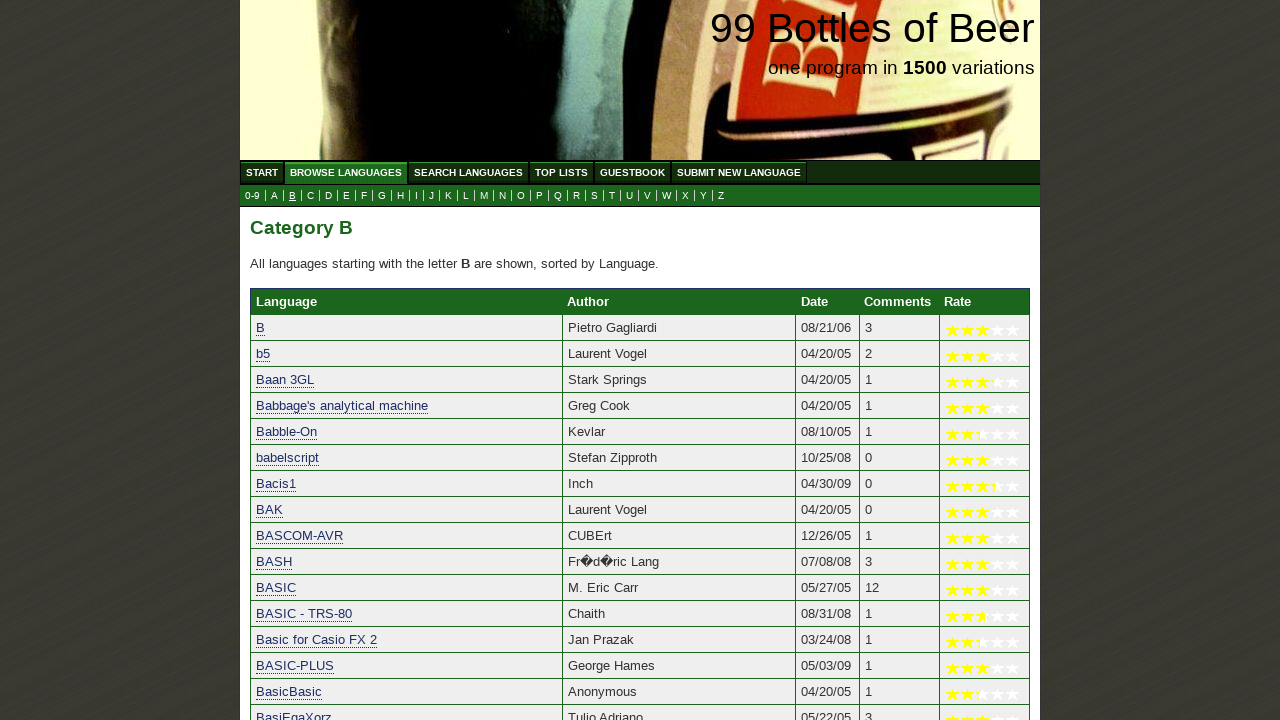

Verified 'BAK' starts with 'b'
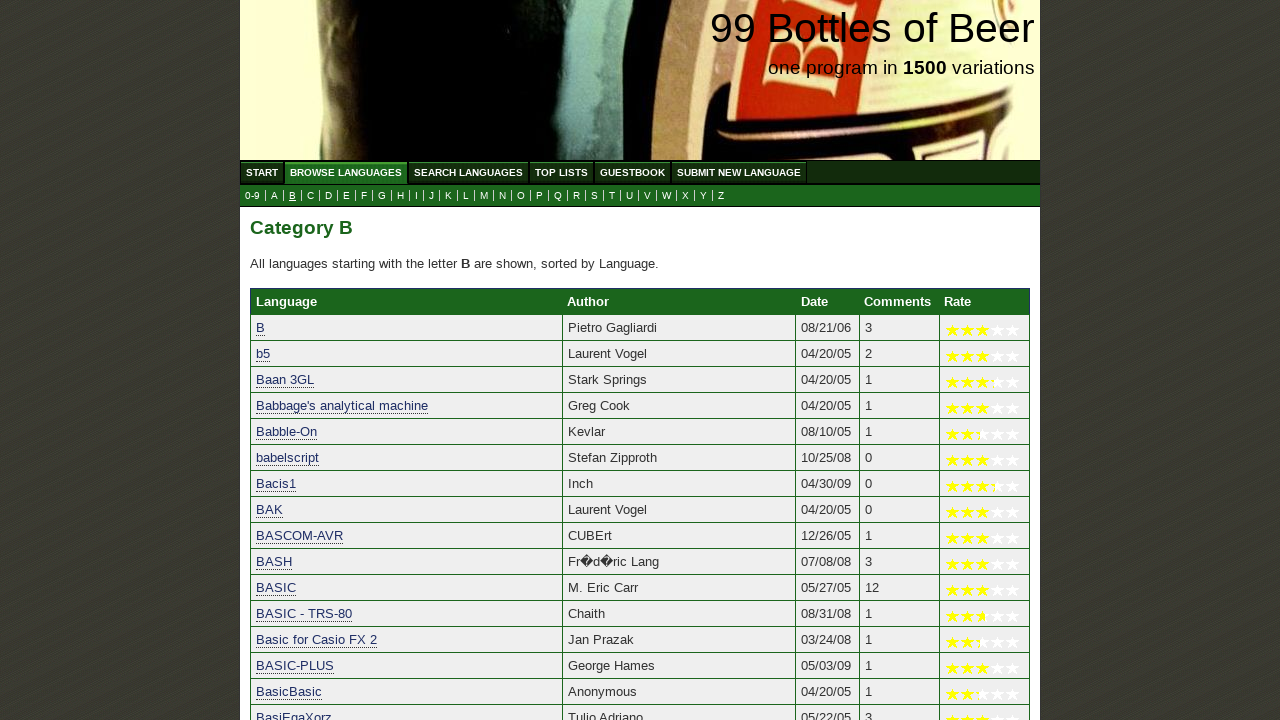

Verified 'BASCOM-AVR' starts with 'b'
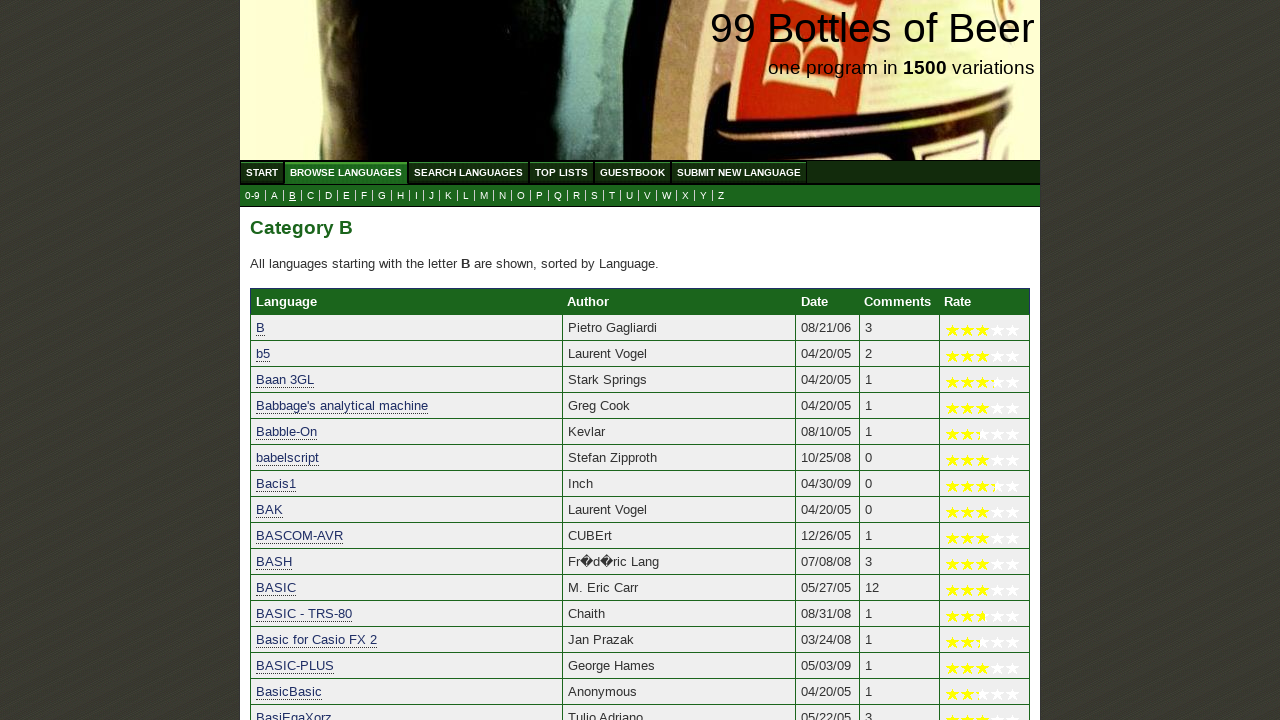

Verified 'BASH' starts with 'b'
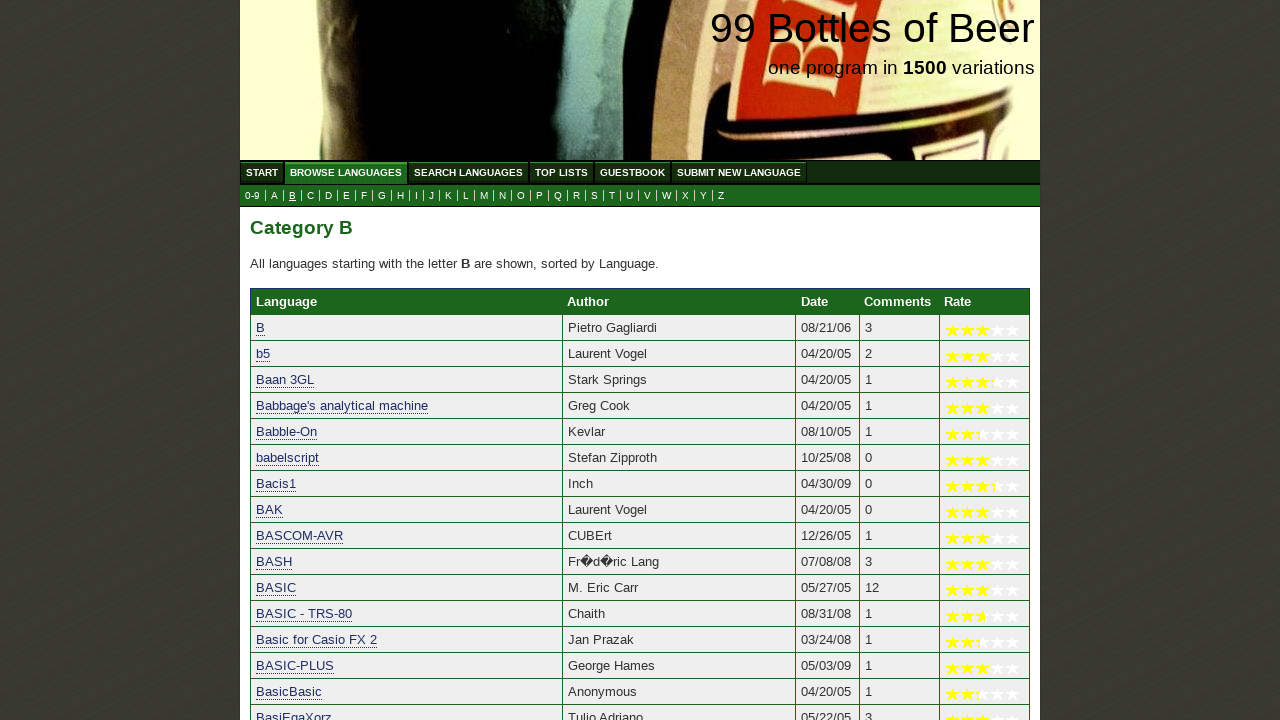

Verified 'BASIC' starts with 'b'
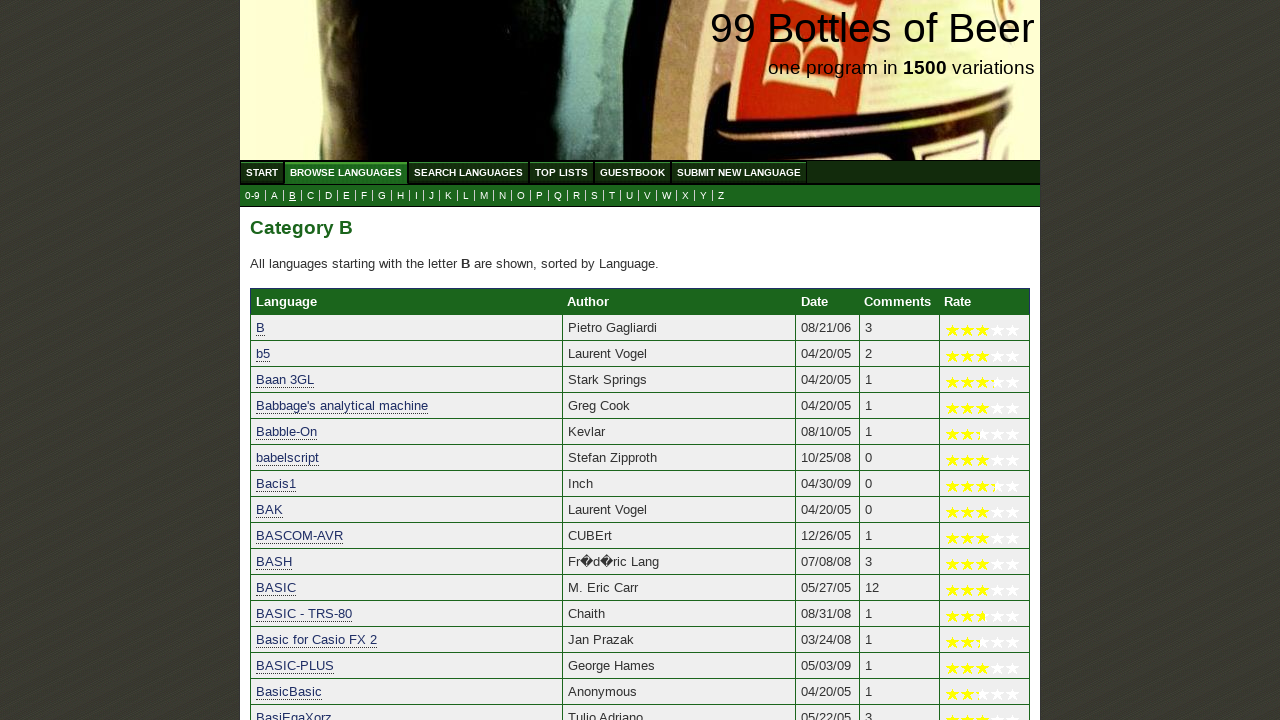

Verified 'BASIC - TRS-80' starts with 'b'
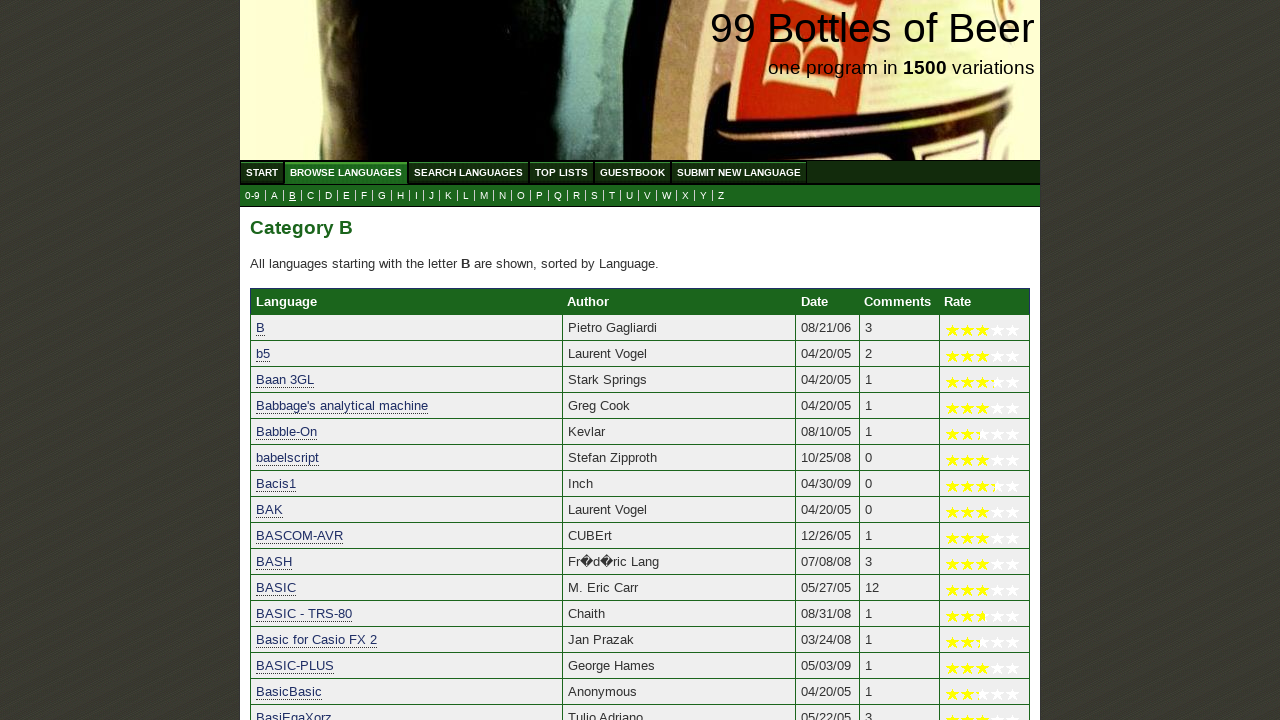

Verified 'Basic for Casio FX 2' starts with 'b'
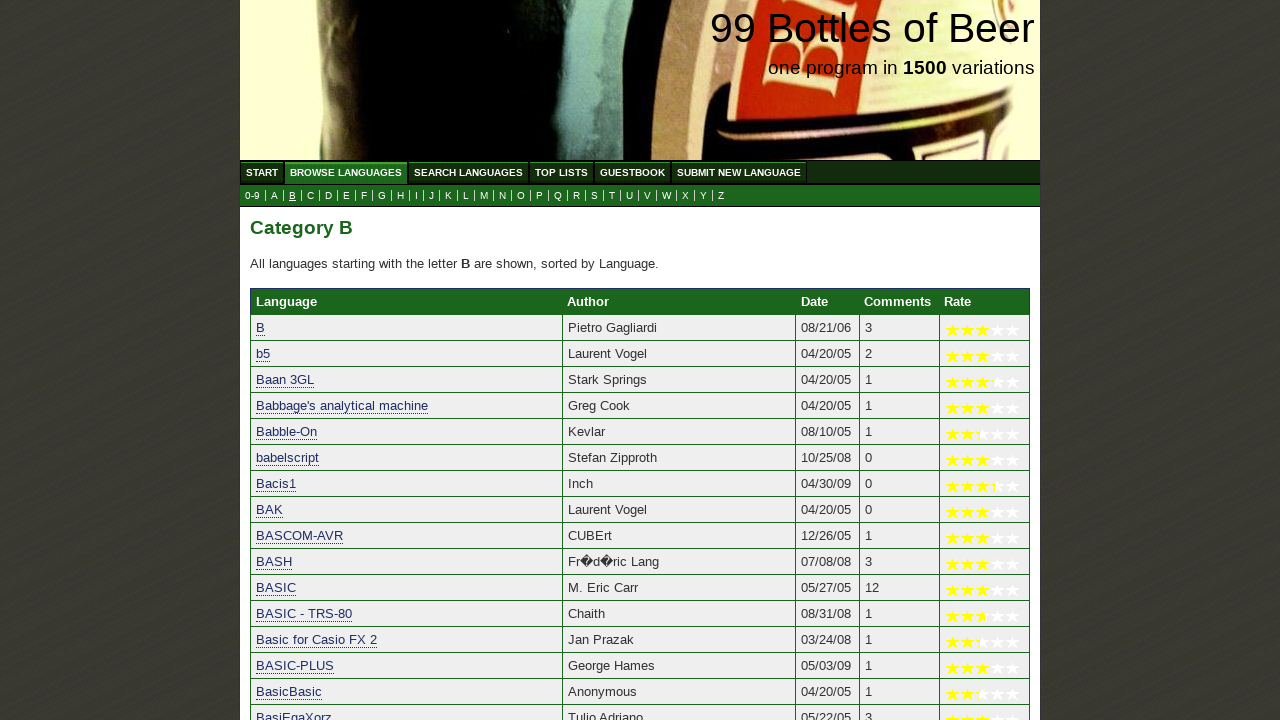

Verified 'BASIC-PLUS' starts with 'b'
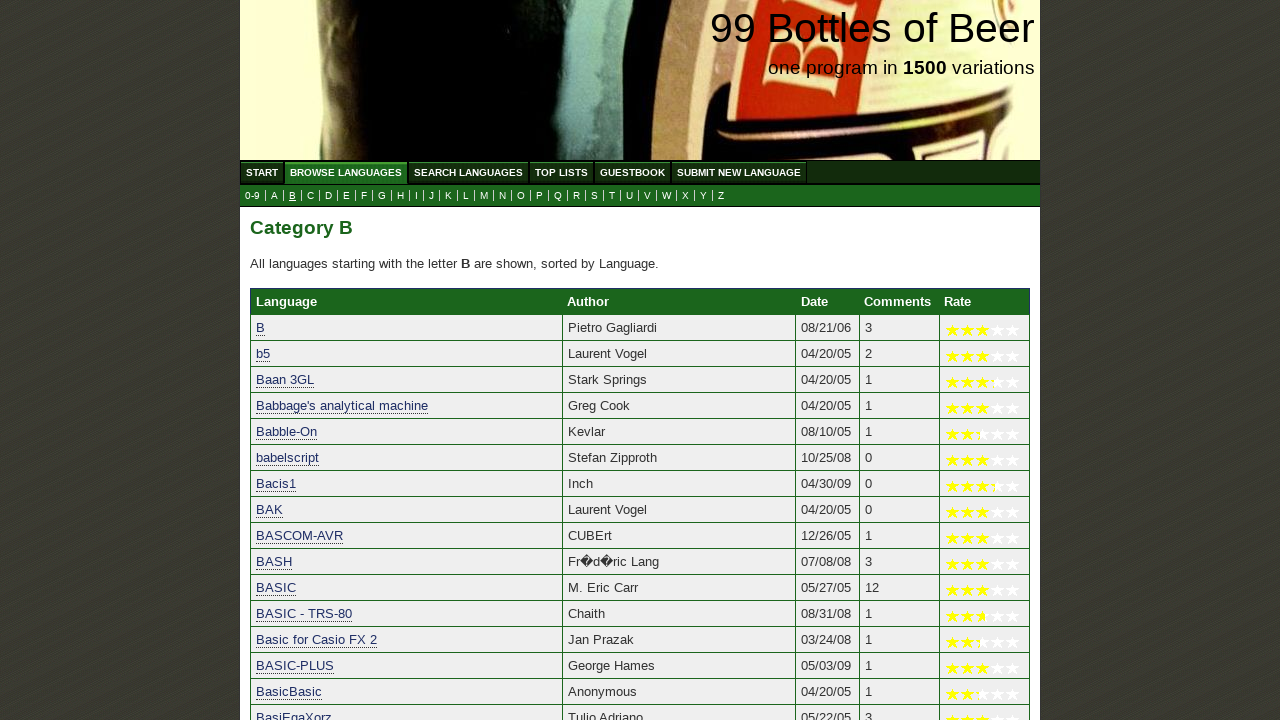

Verified 'BasicBasic' starts with 'b'
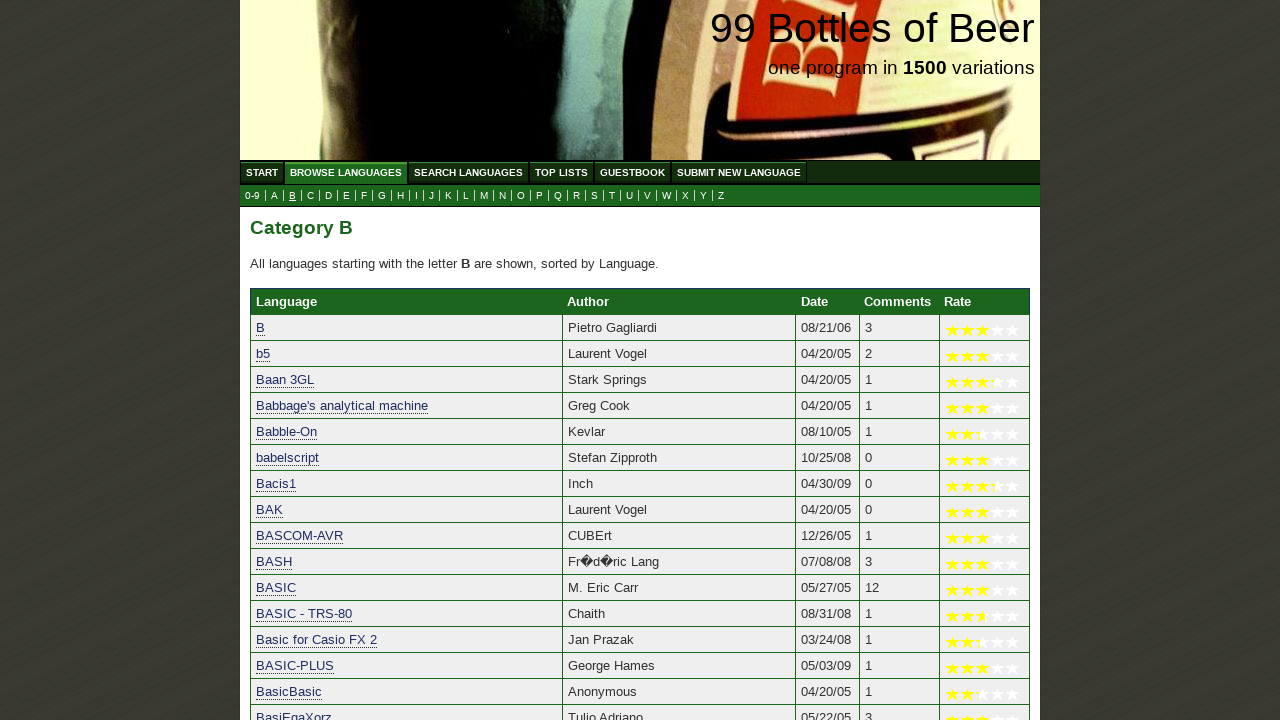

Verified 'BasiEgaXorz' starts with 'b'
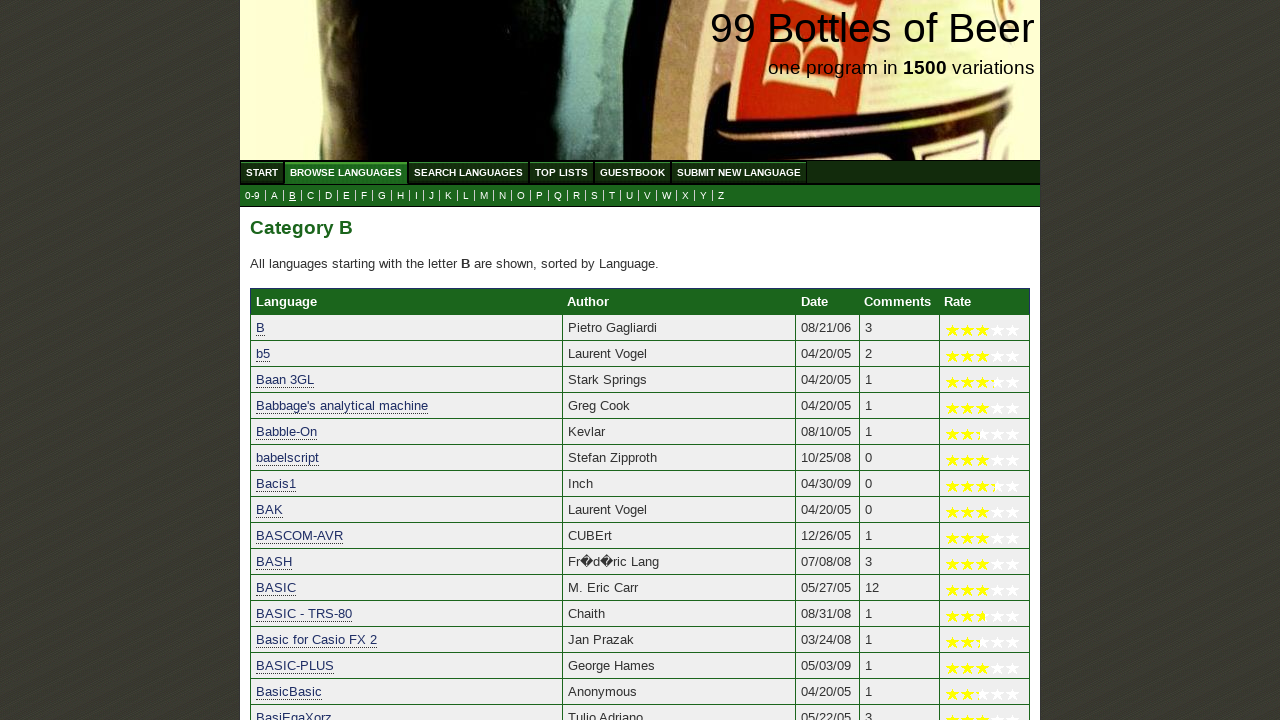

Verified 'BBC BASIC' starts with 'b'
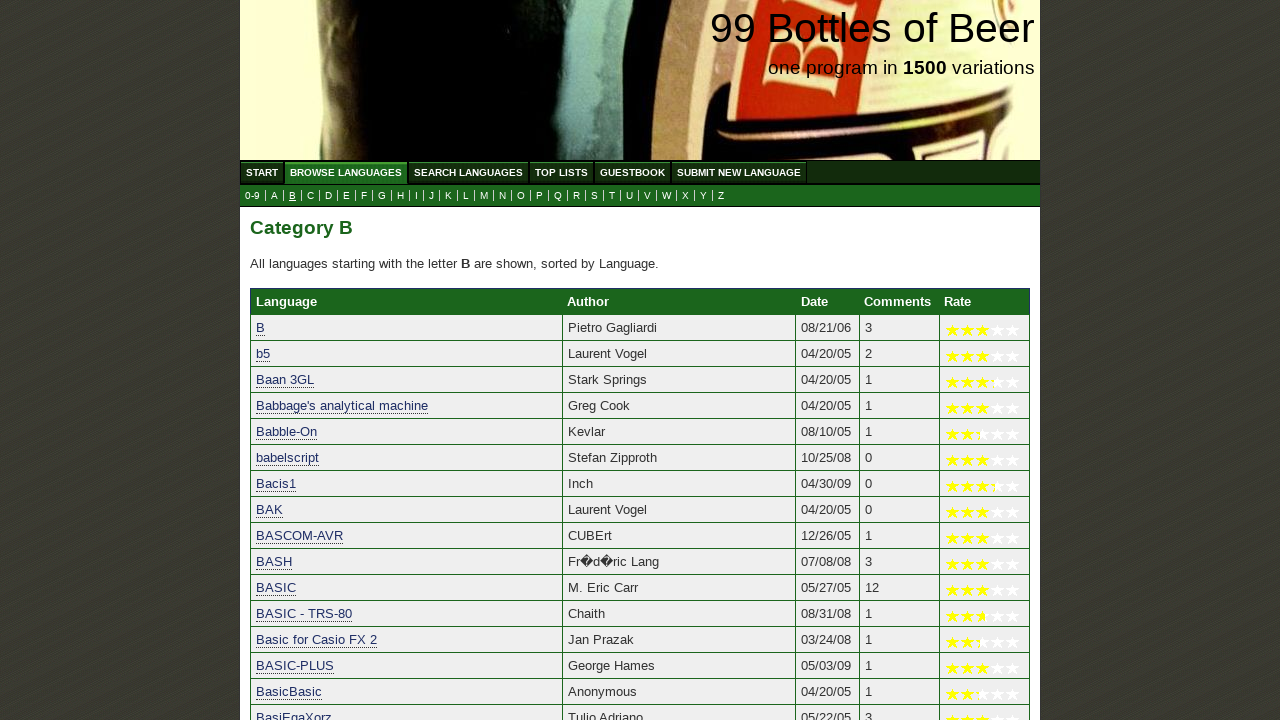

Verified 'BBx' starts with 'b'
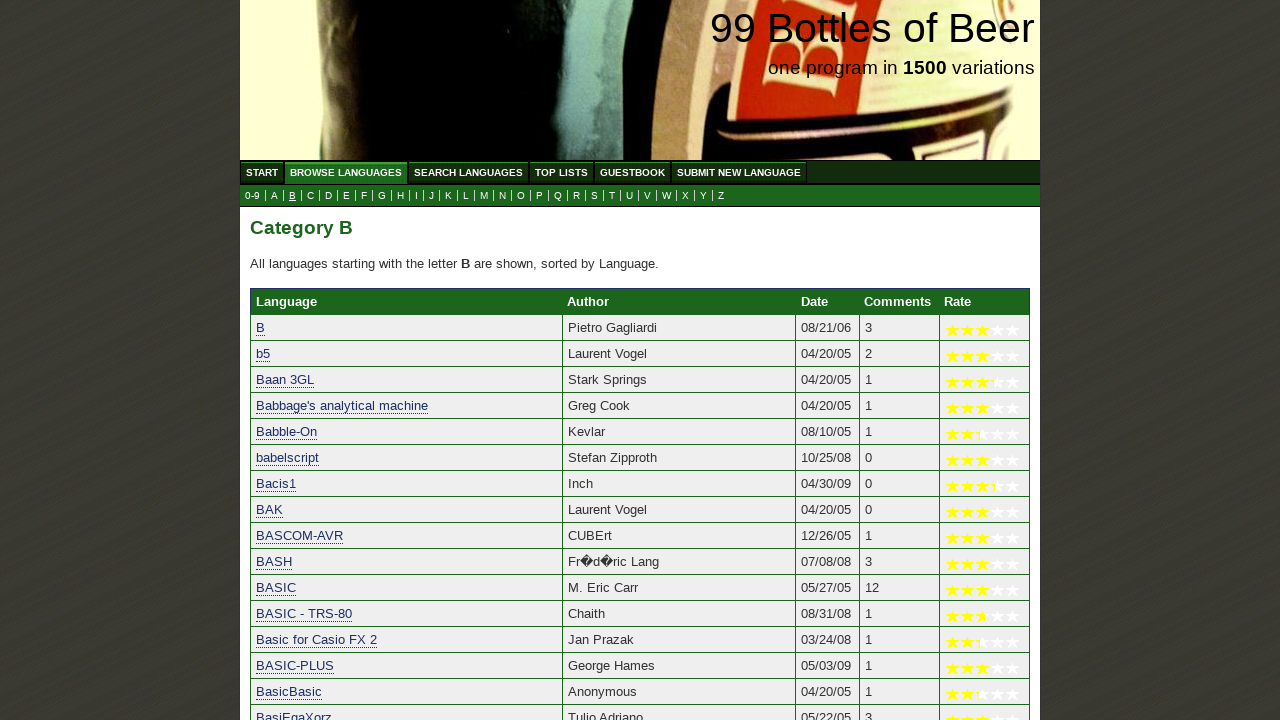

Verified 'bc' starts with 'b'
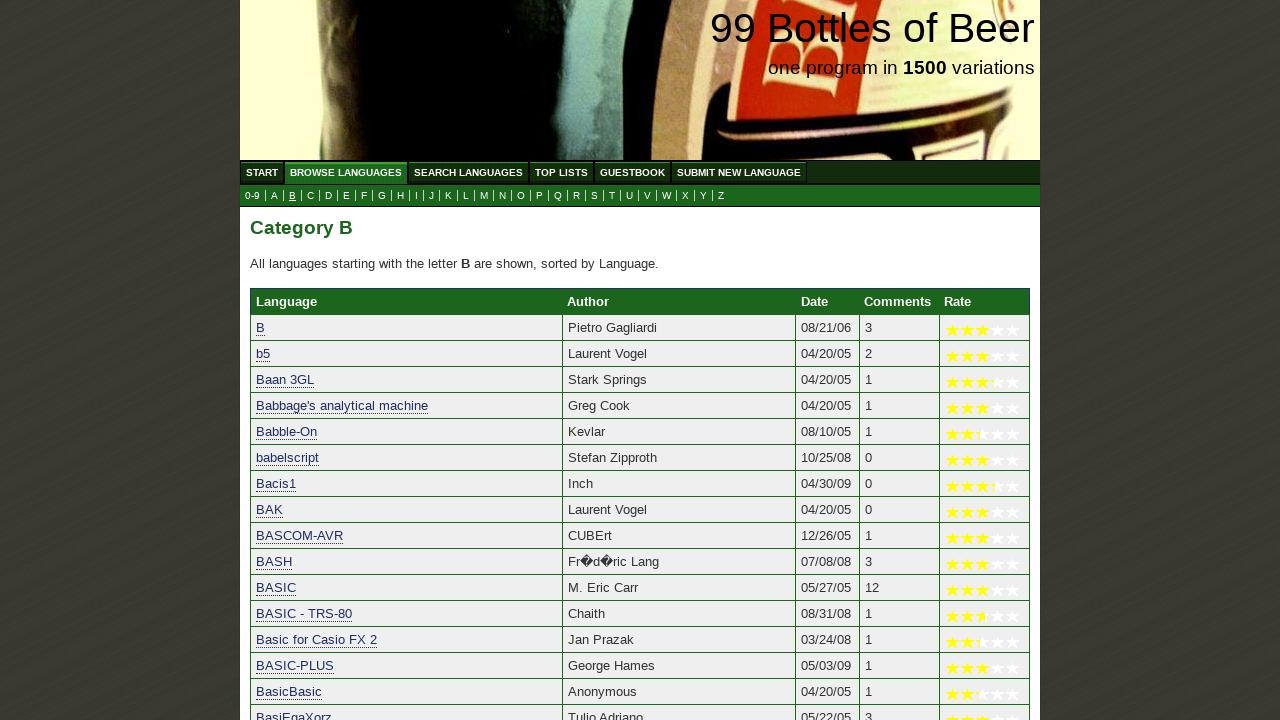

Verified 'BCPL' starts with 'b'
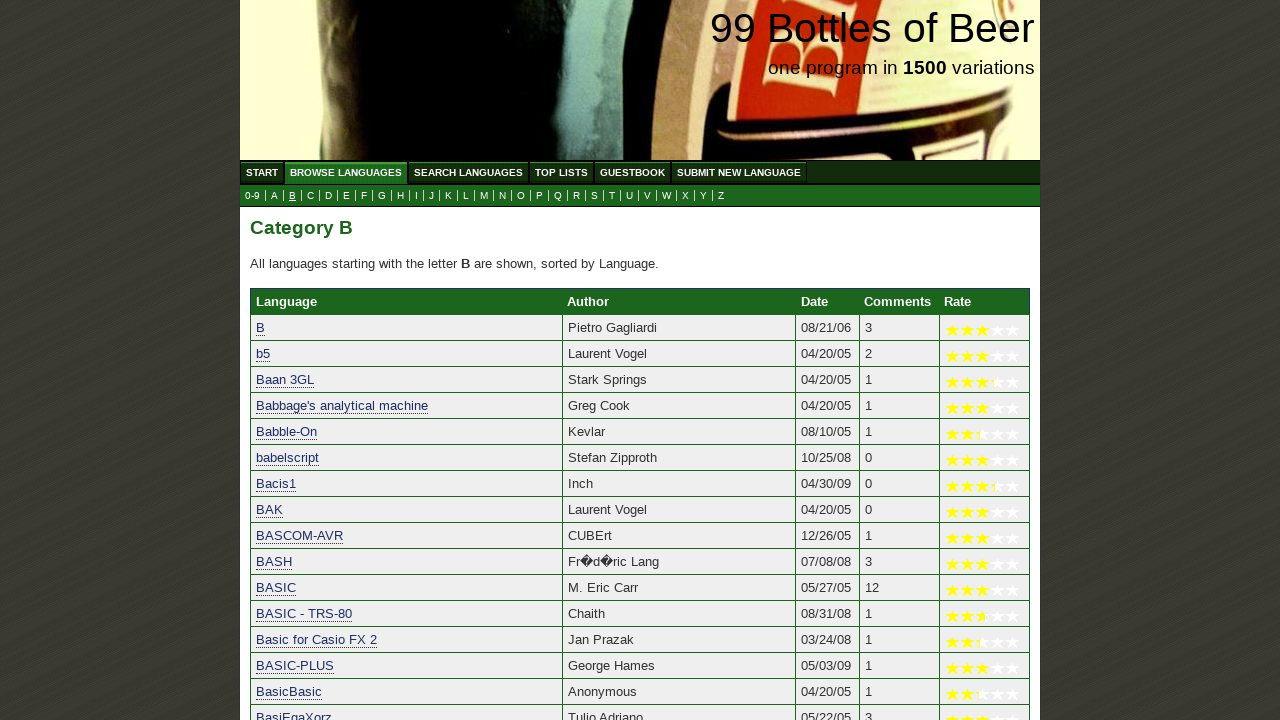

Verified 'BCX � BASIC to C Transla' starts with 'b'
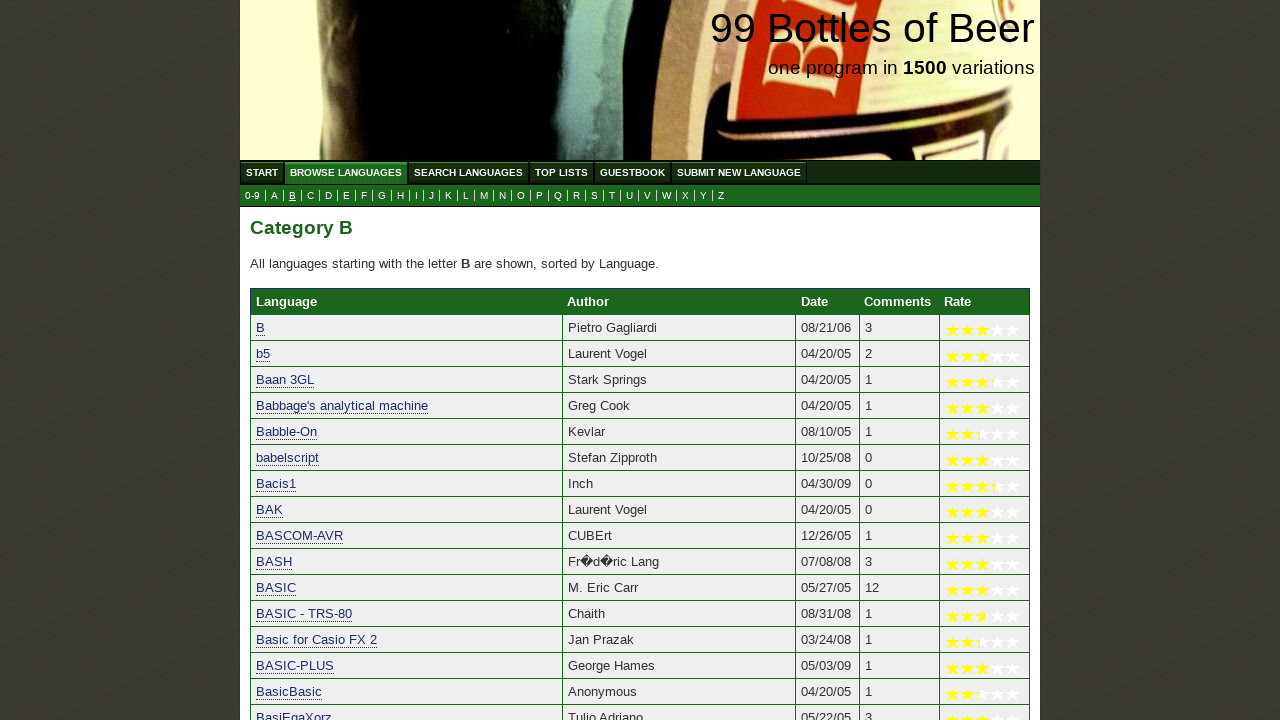

Verified 'Bean Sheet' starts with 'b'
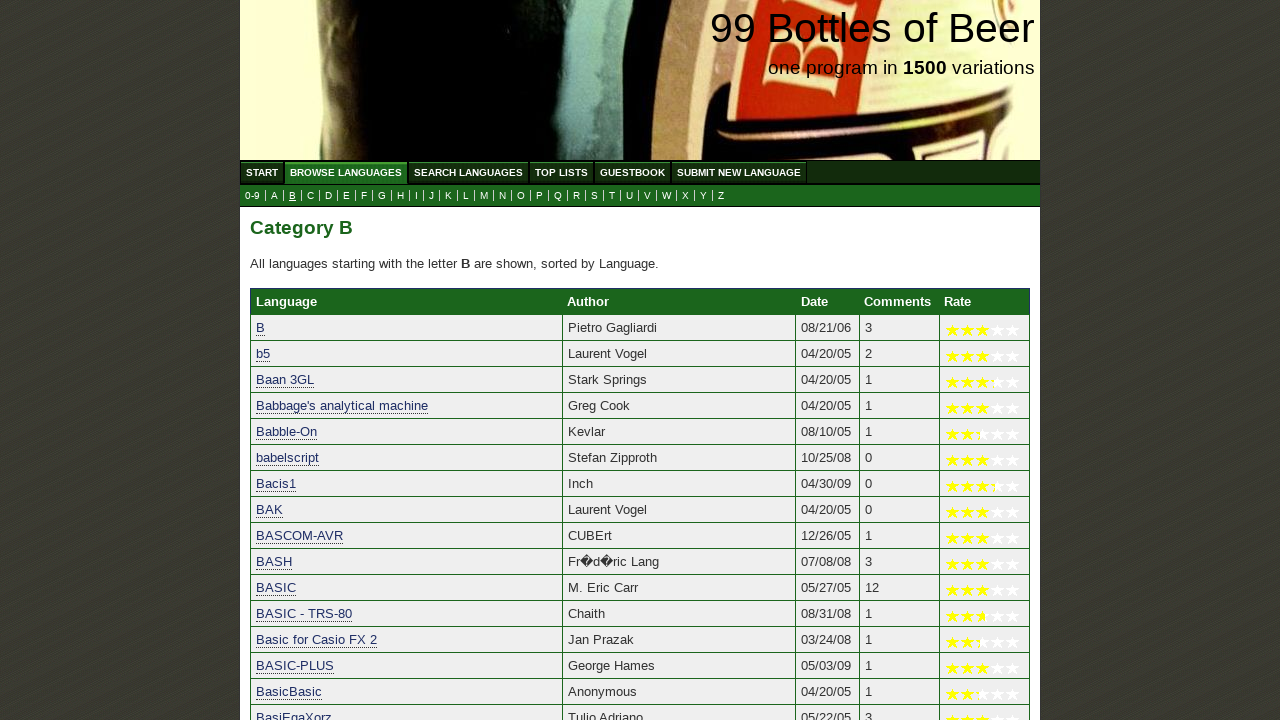

Verified 'BeanShell' starts with 'b'
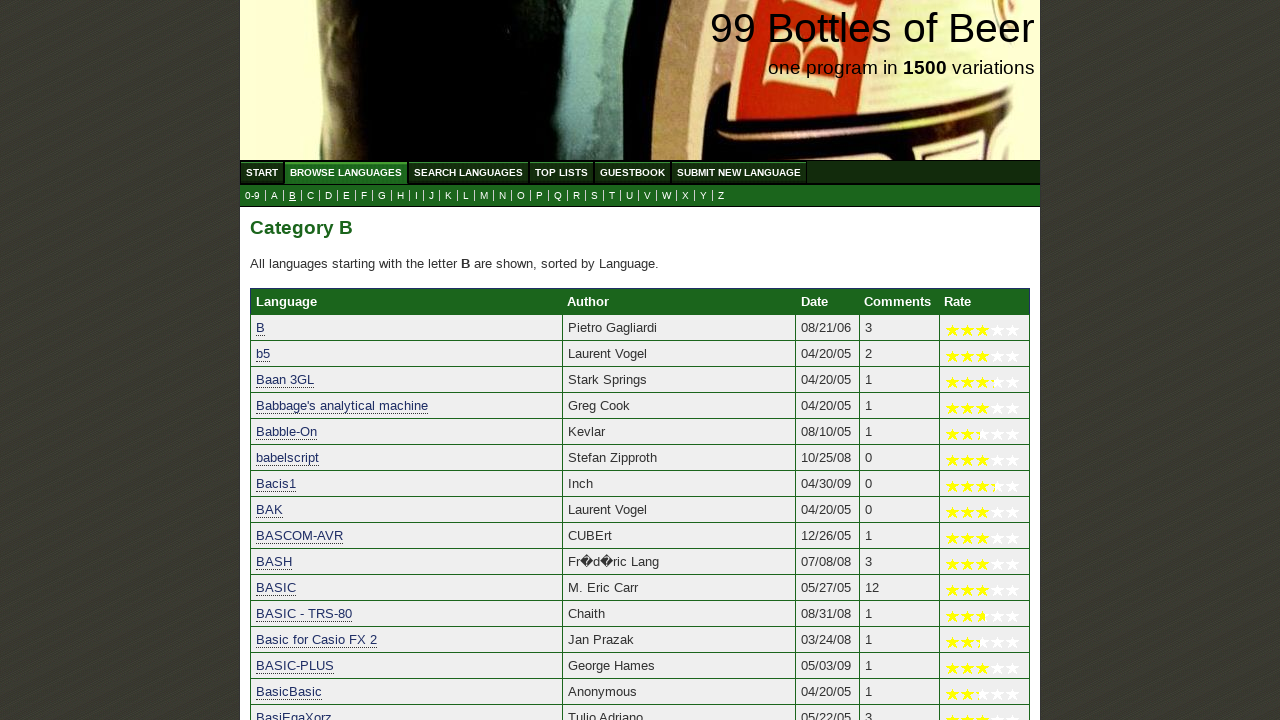

Verified 'Beatnik' starts with 'b'
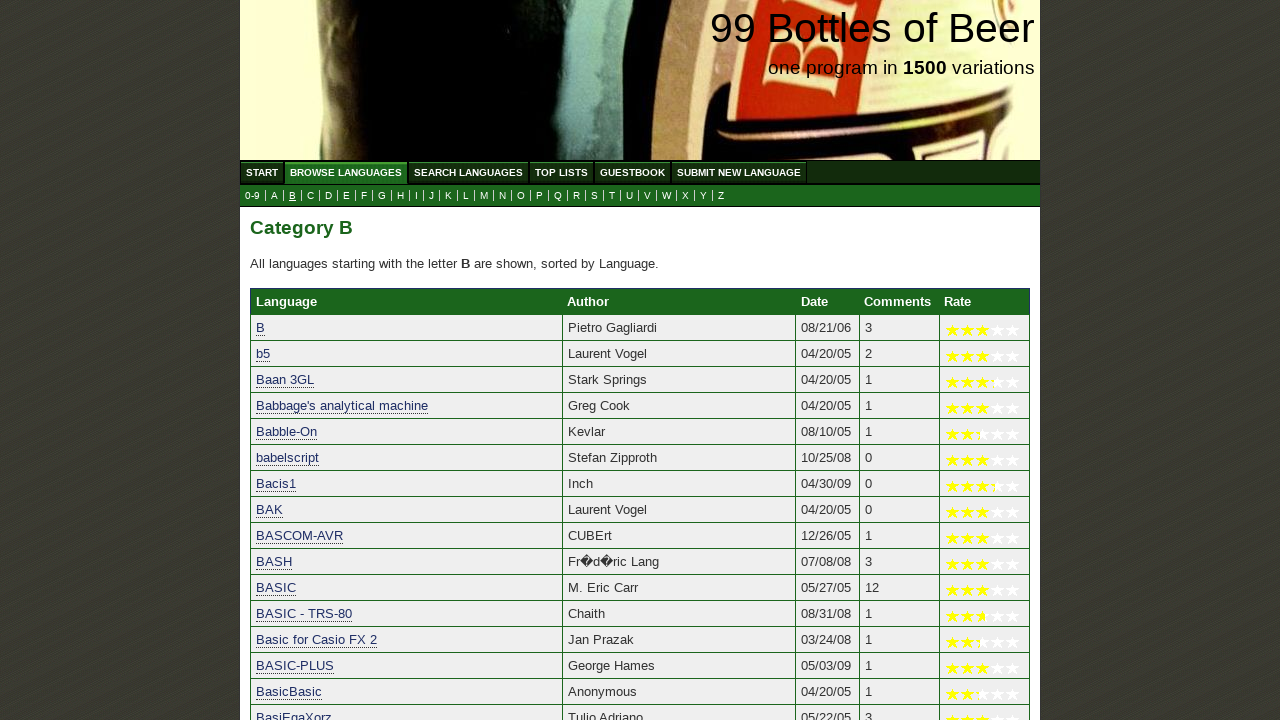

Verified 'BefDC' starts with 'b'
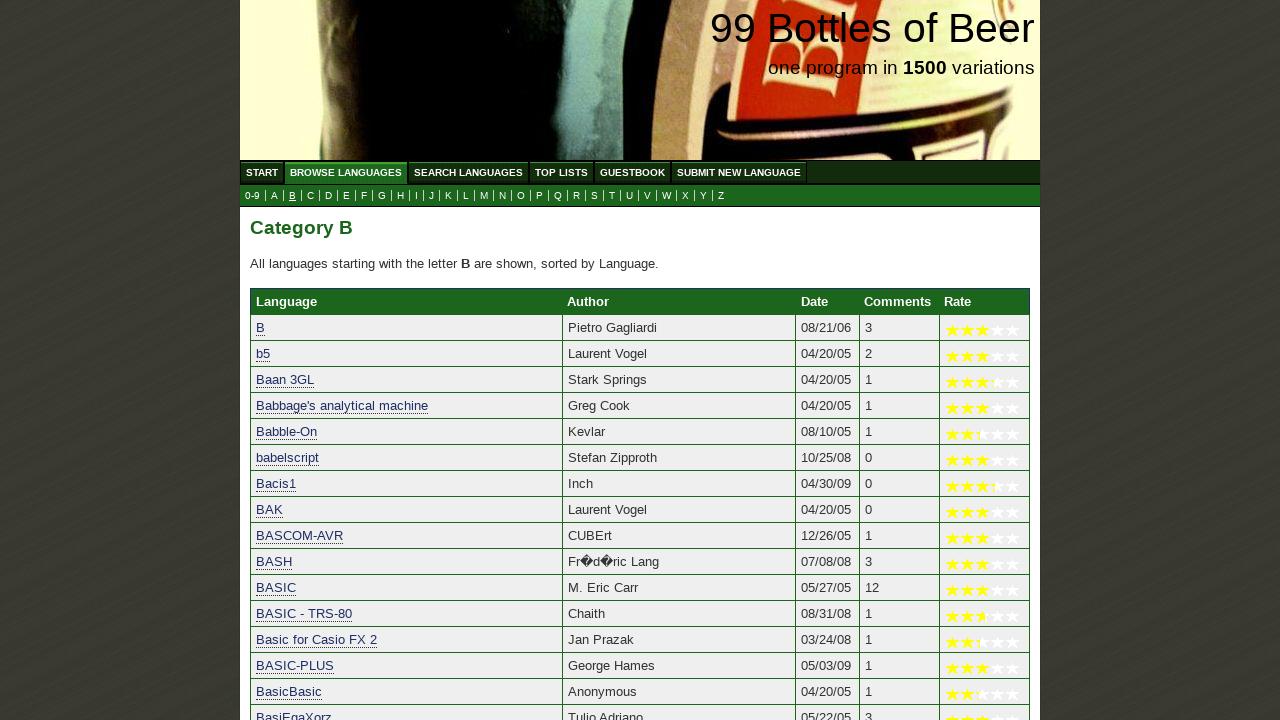

Verified 'Befunge' starts with 'b'
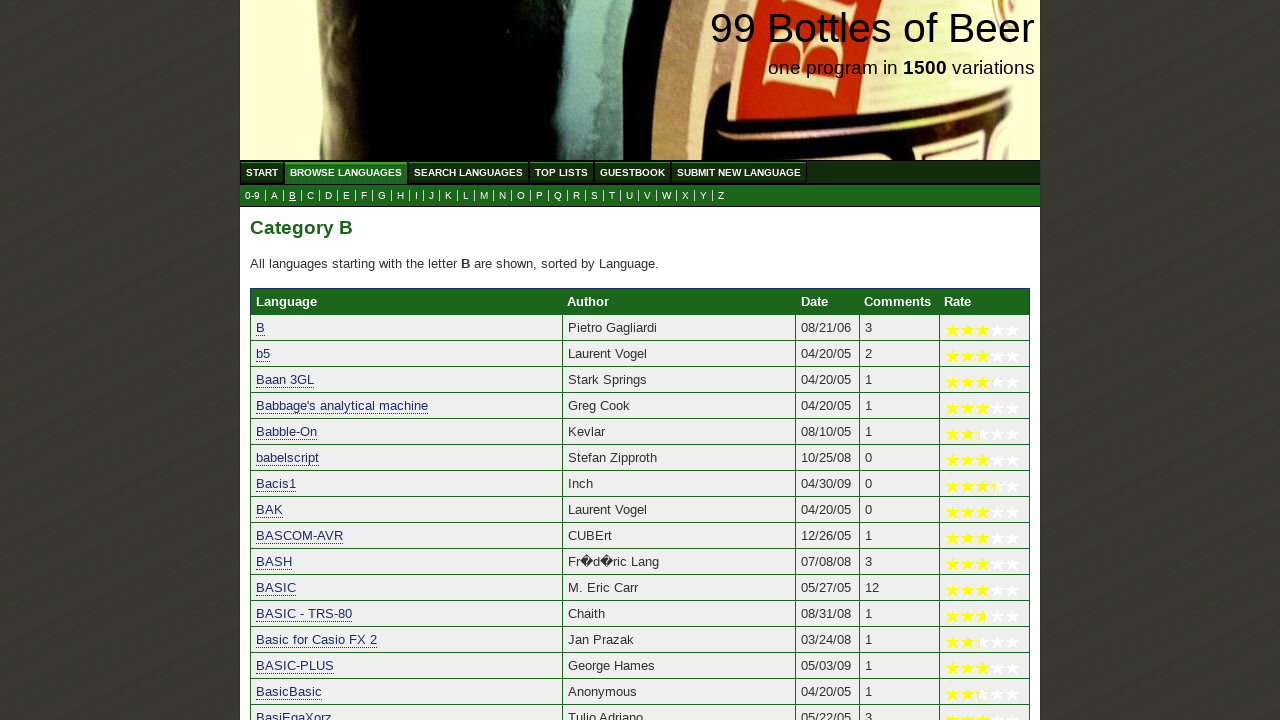

Verified 'BETA' starts with 'b'
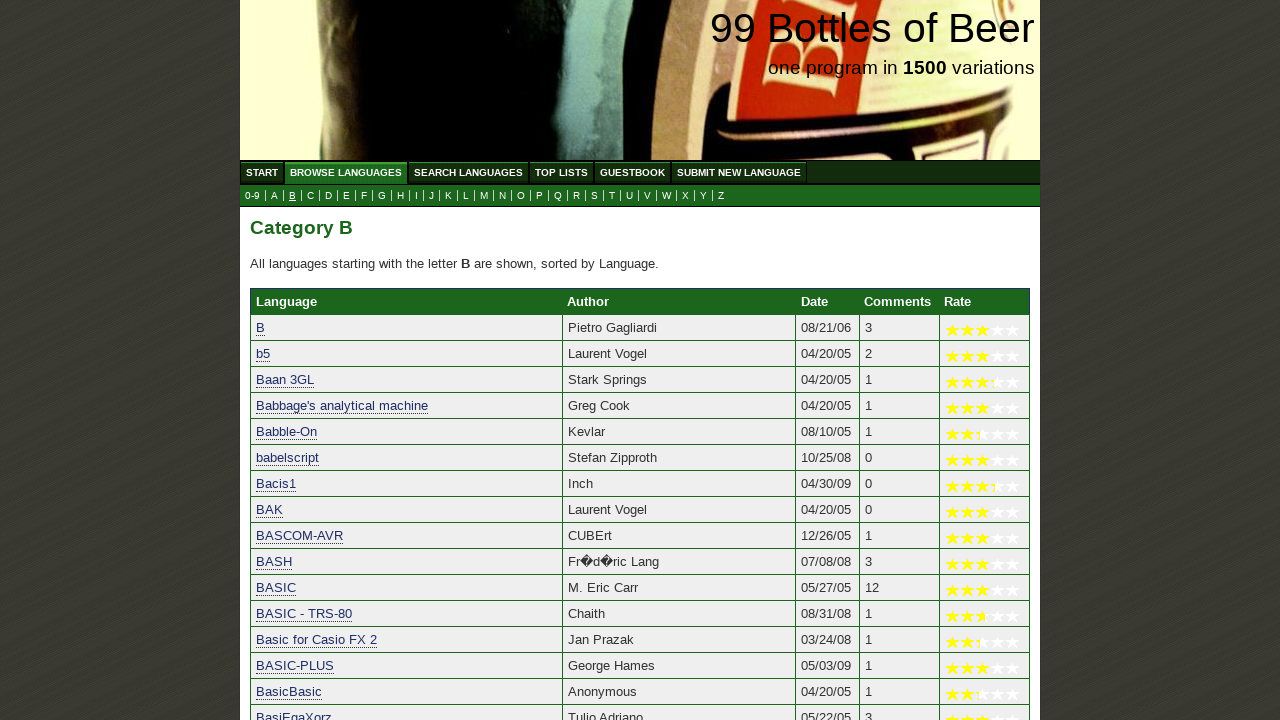

Verified 'Betterave' starts with 'b'
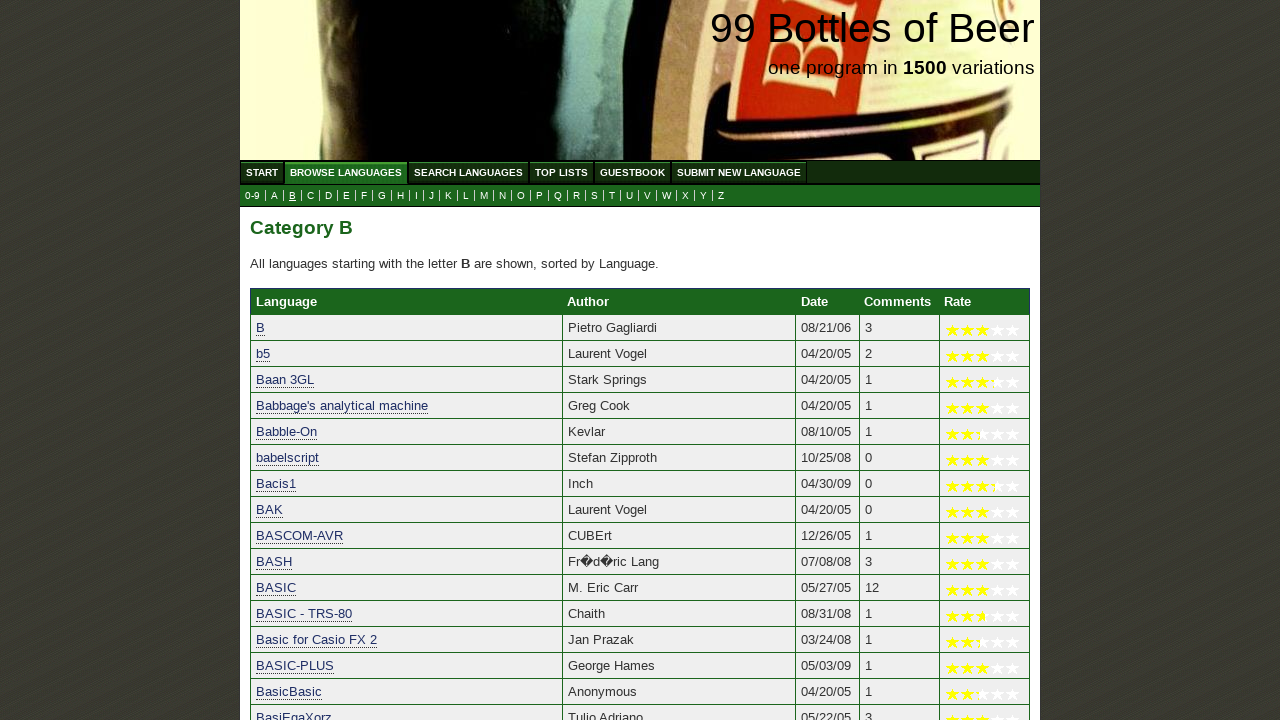

Verified 'Biferno' starts with 'b'
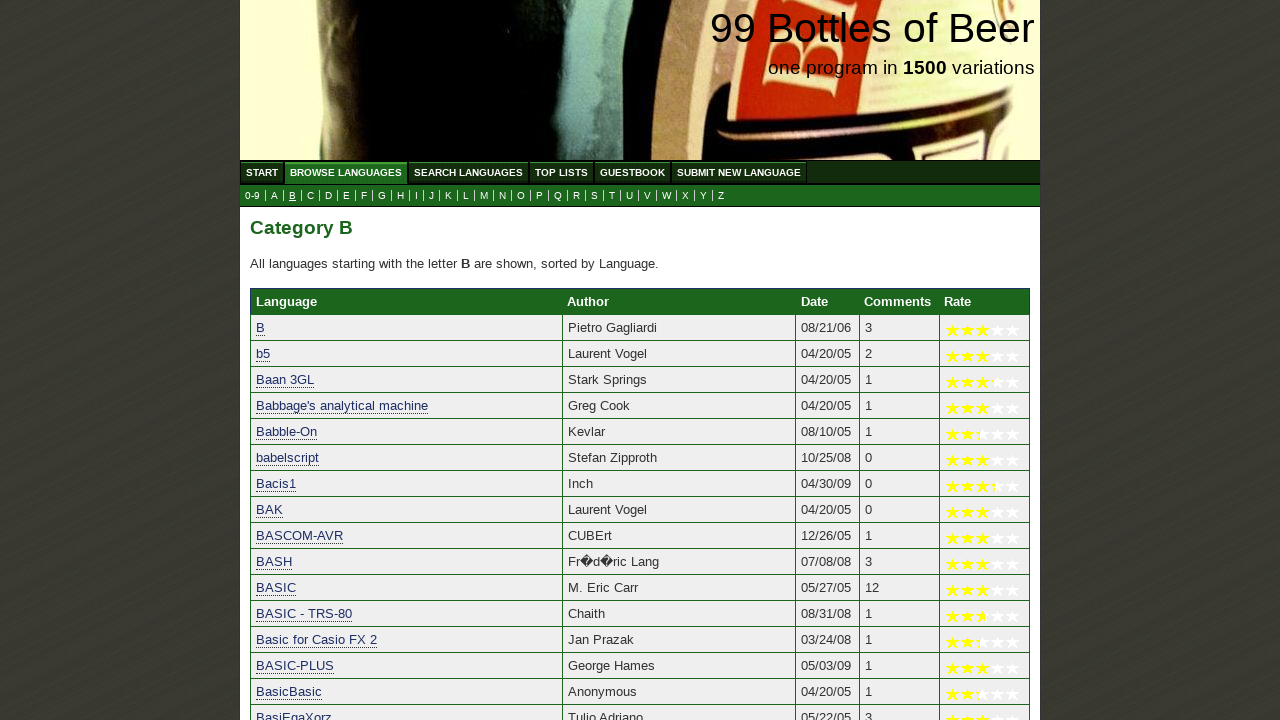

Verified 'Bind' starts with 'b'
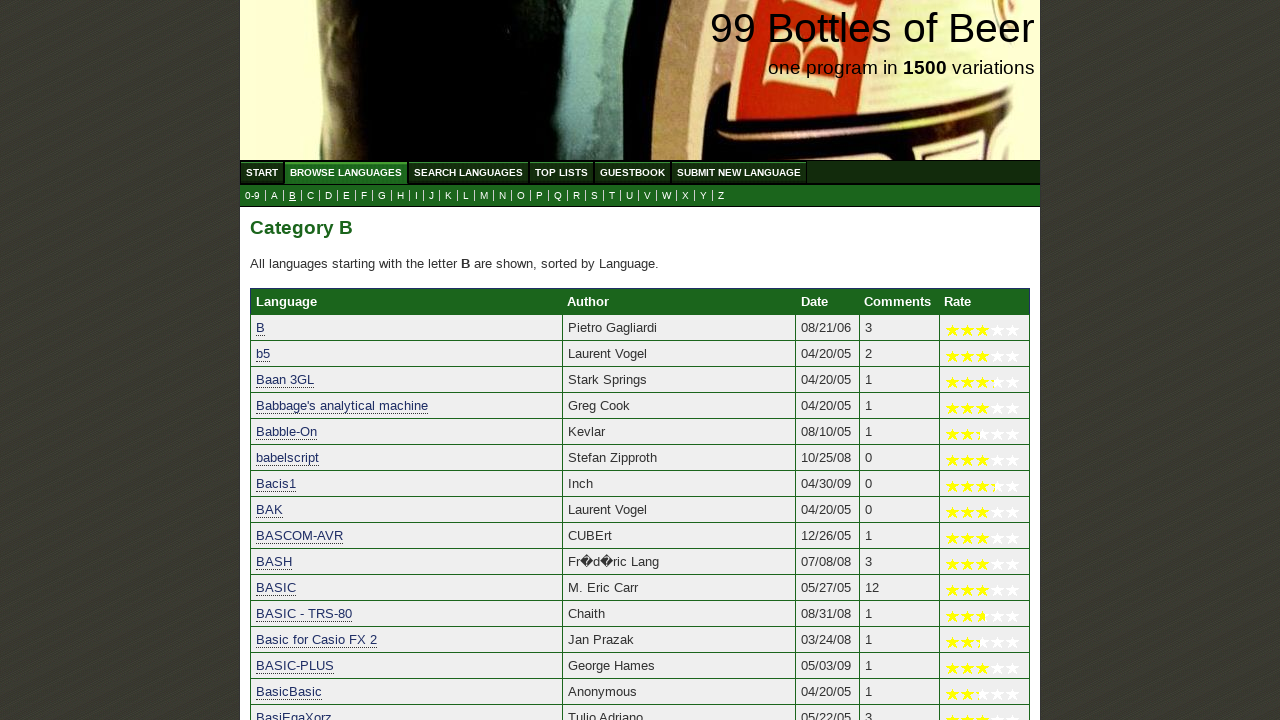

Verified 'BIO' starts with 'b'
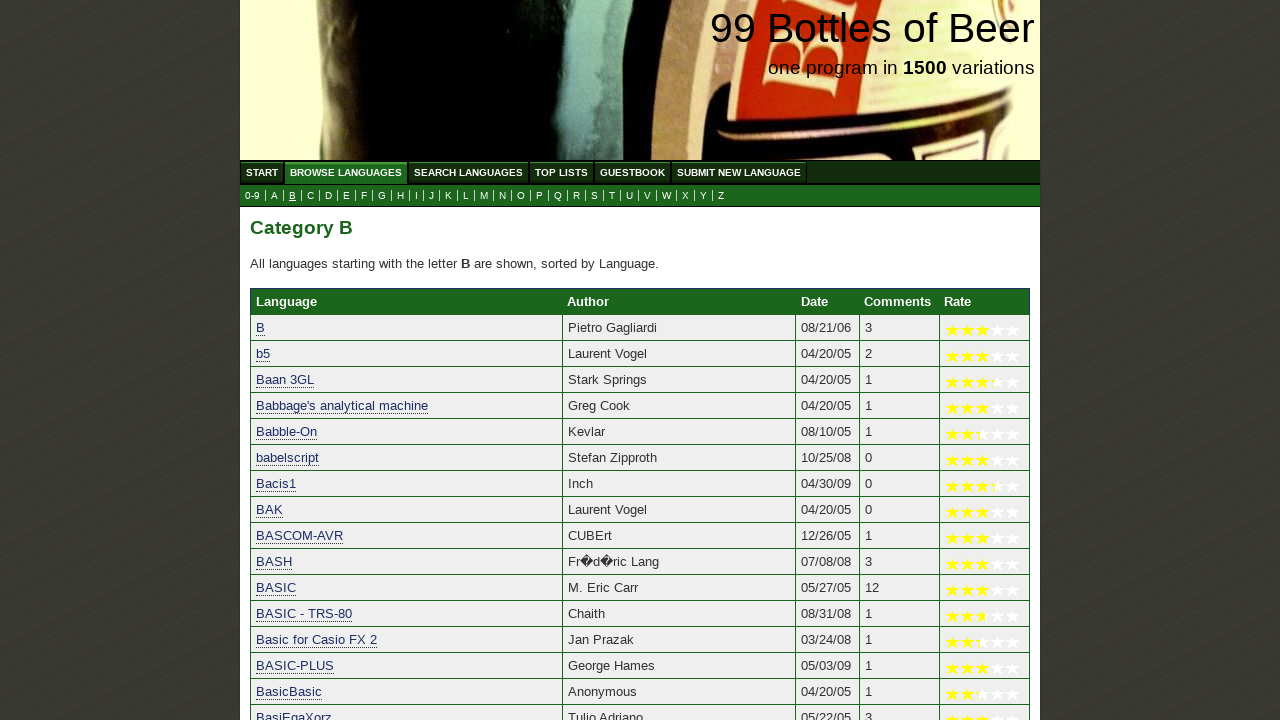

Verified 'Blank' starts with 'b'
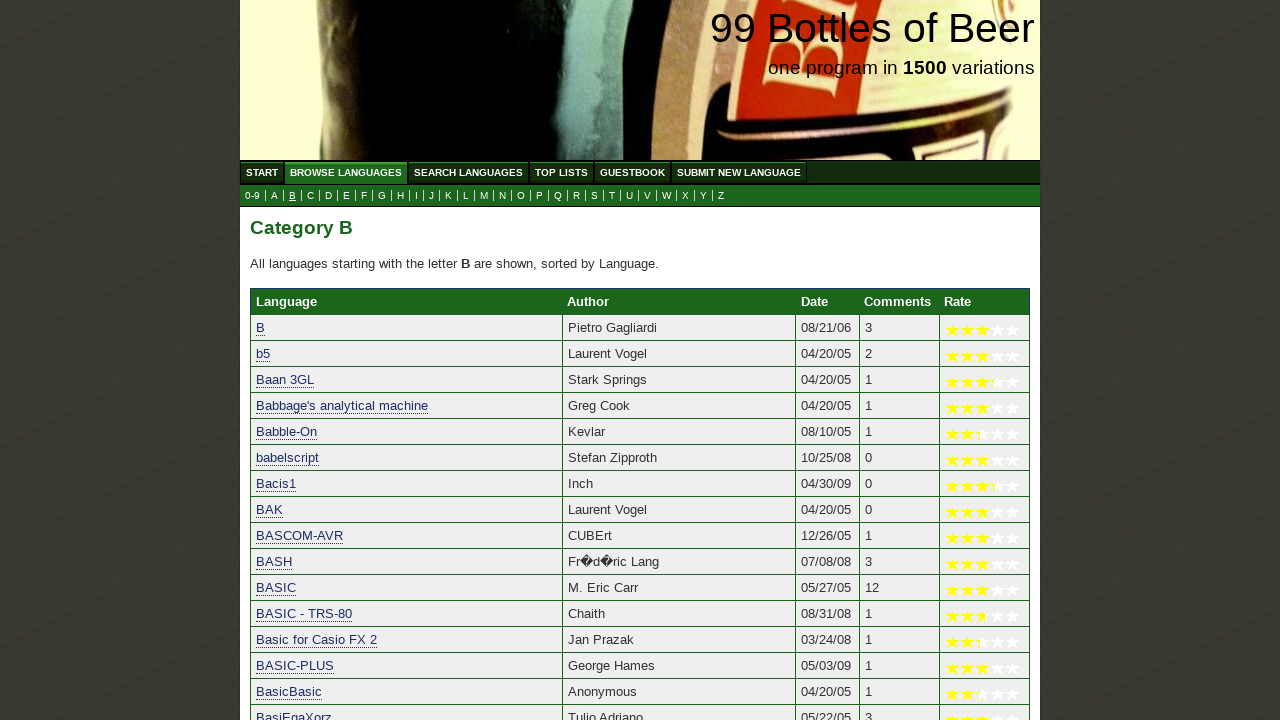

Verified 'Blaster Master Pascal' starts with 'b'
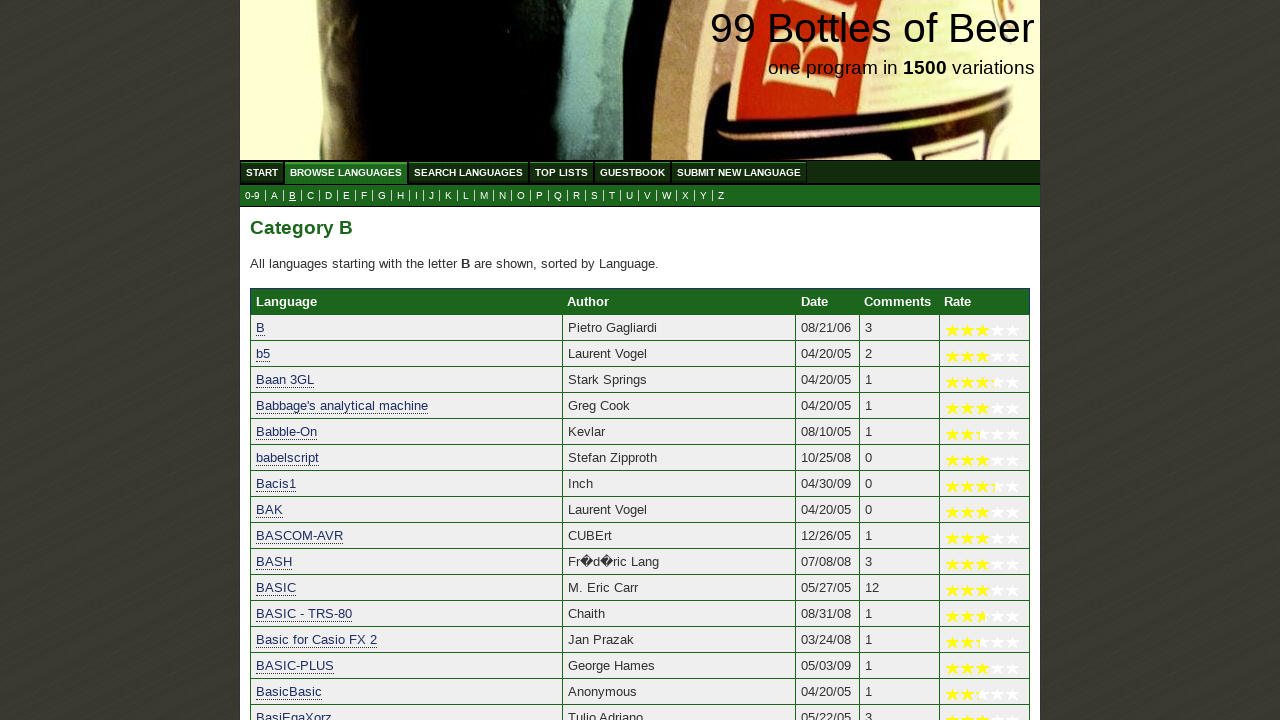

Verified 'Blaze Advisor (SRL)' starts with 'b'
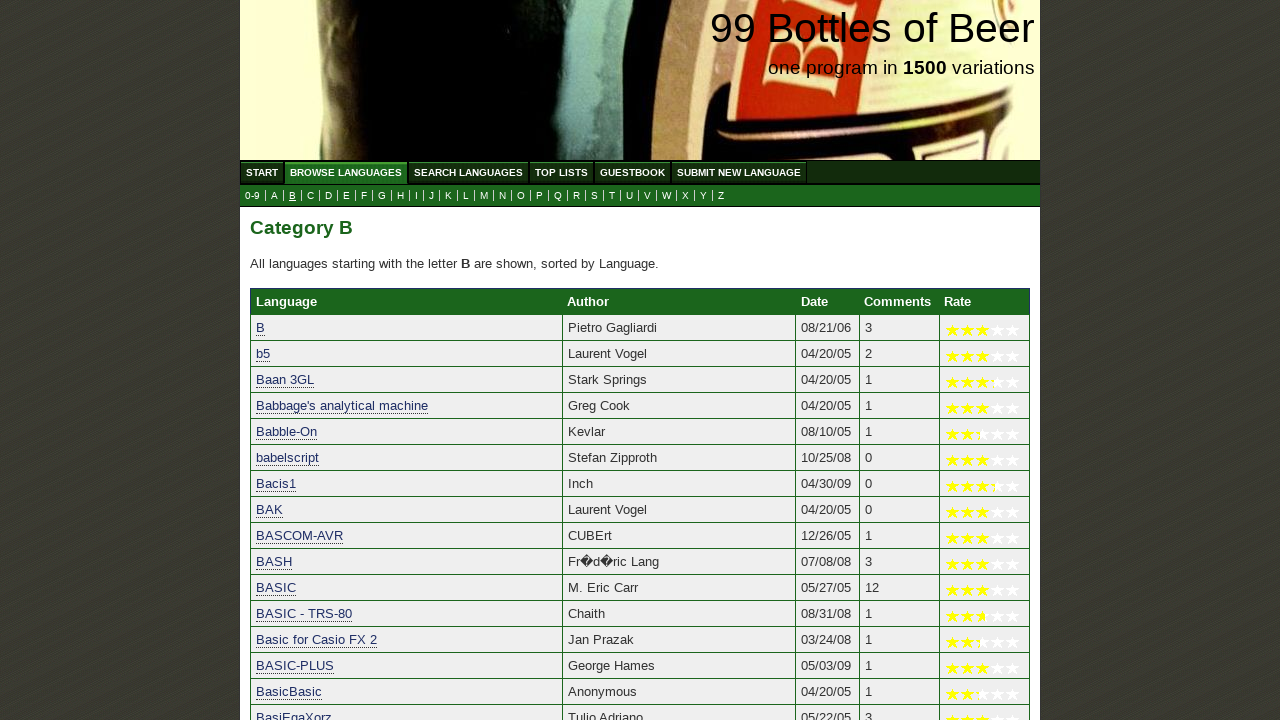

Verified 'BLISS' starts with 'b'
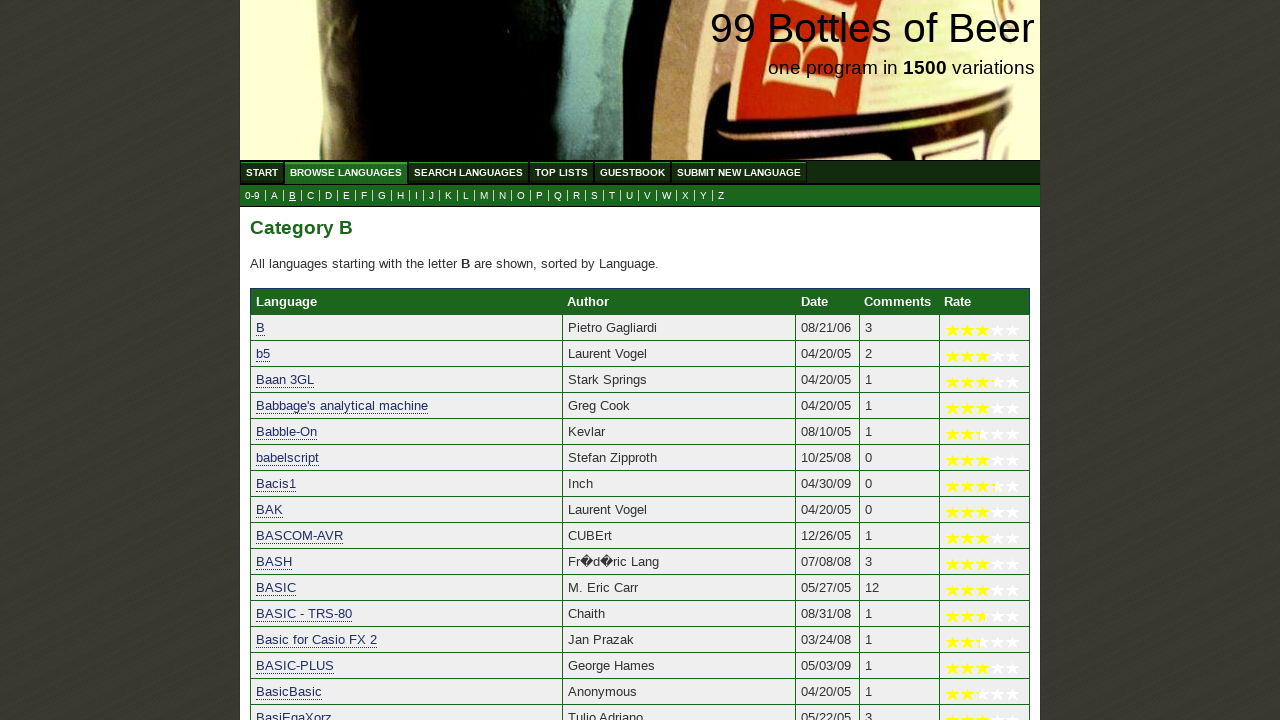

Verified 'BlitzBasic' starts with 'b'
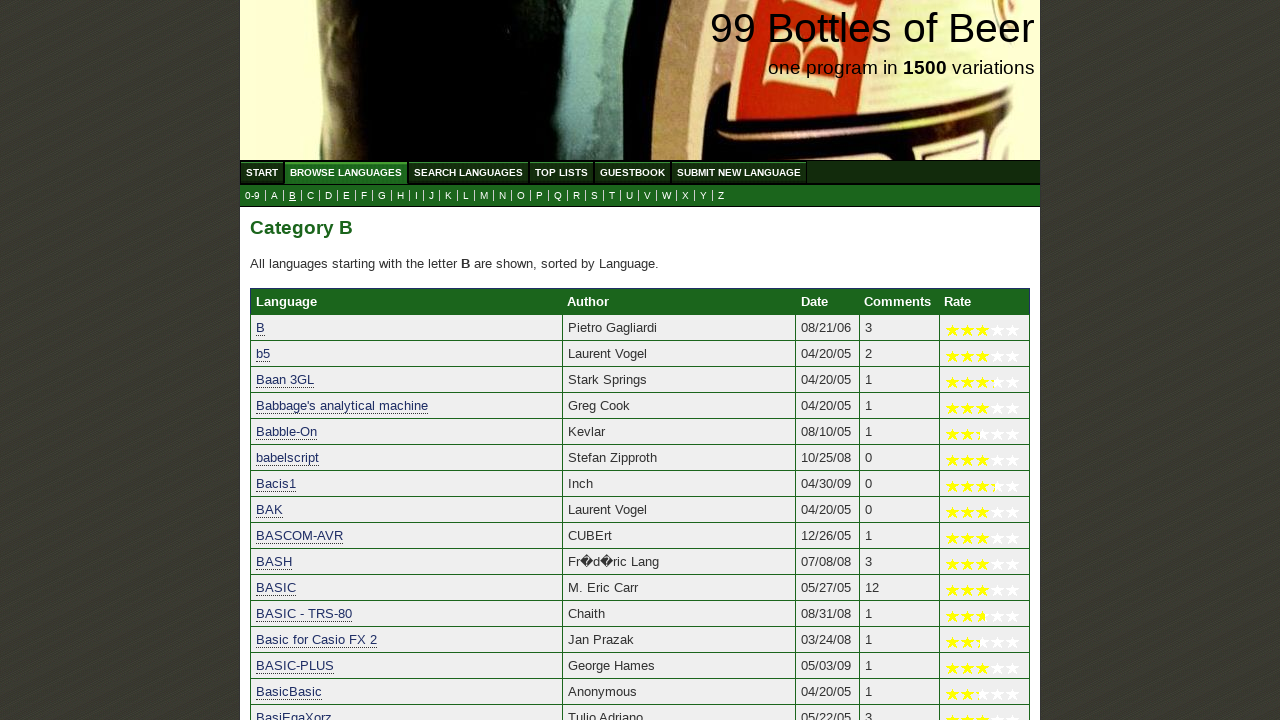

Verified 'BlitzMax' starts with 'b'
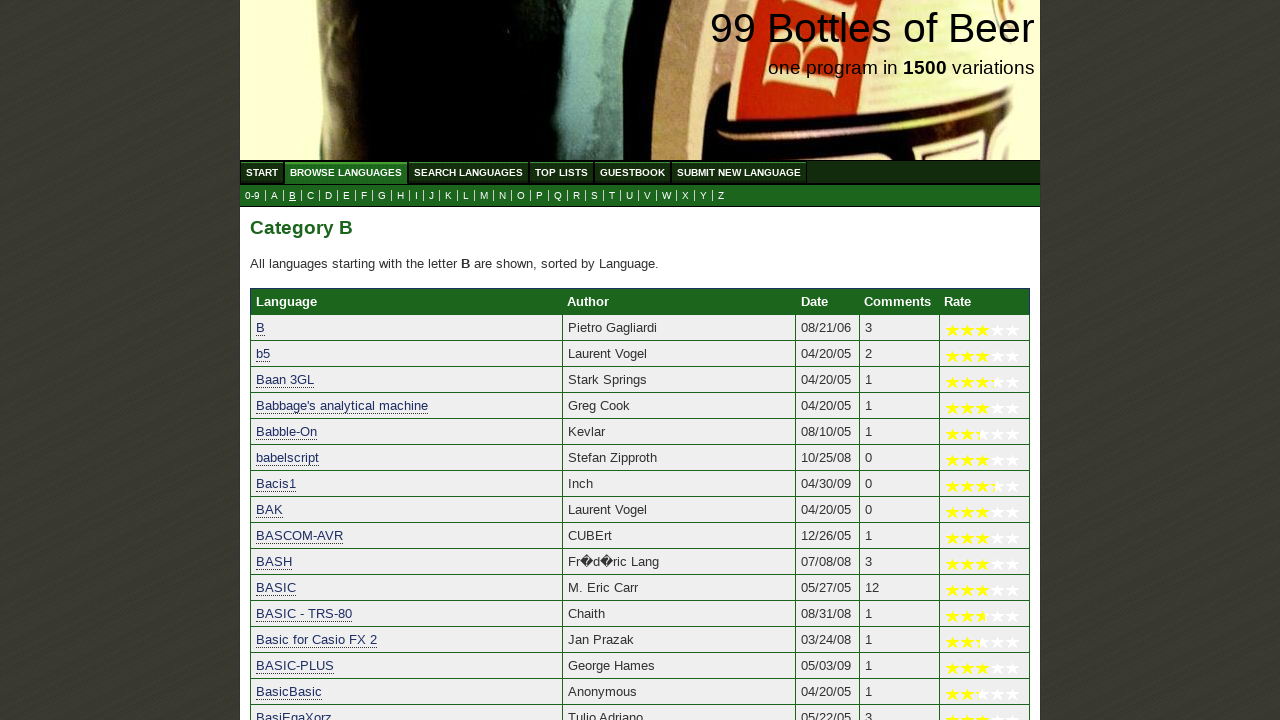

Verified 'BlooP' starts with 'b'
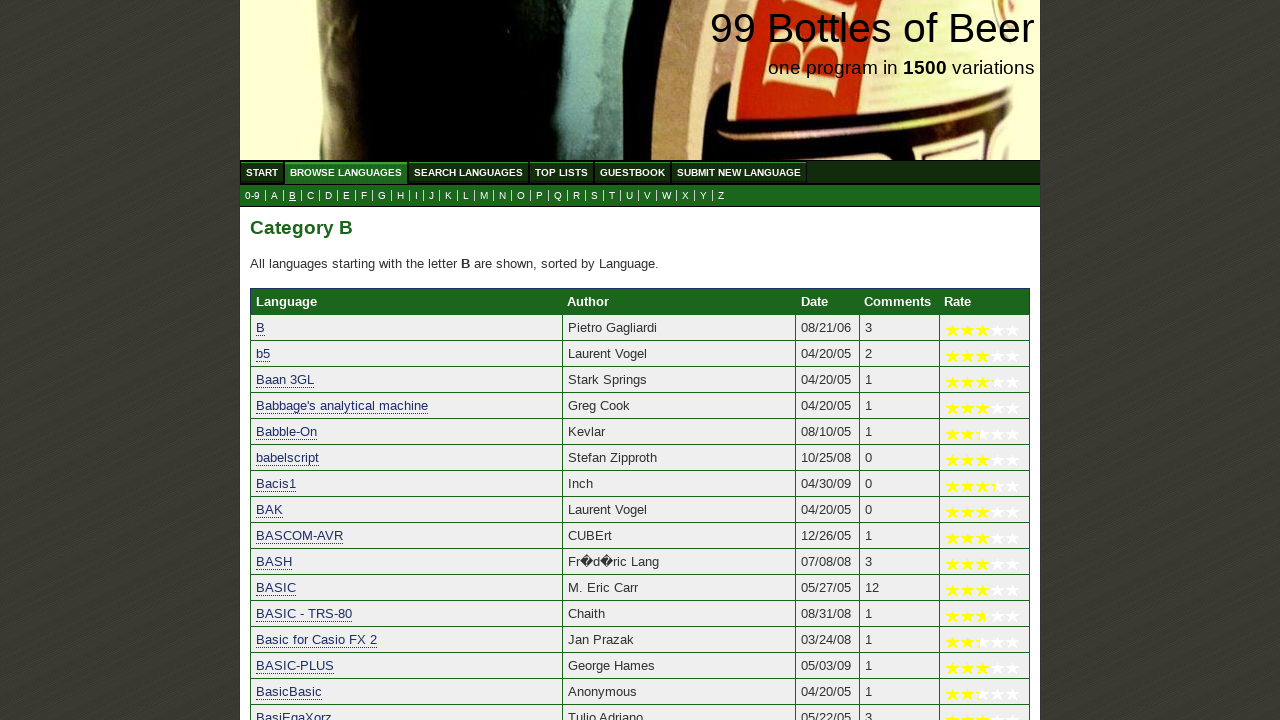

Verified 'Blue' starts with 'b'
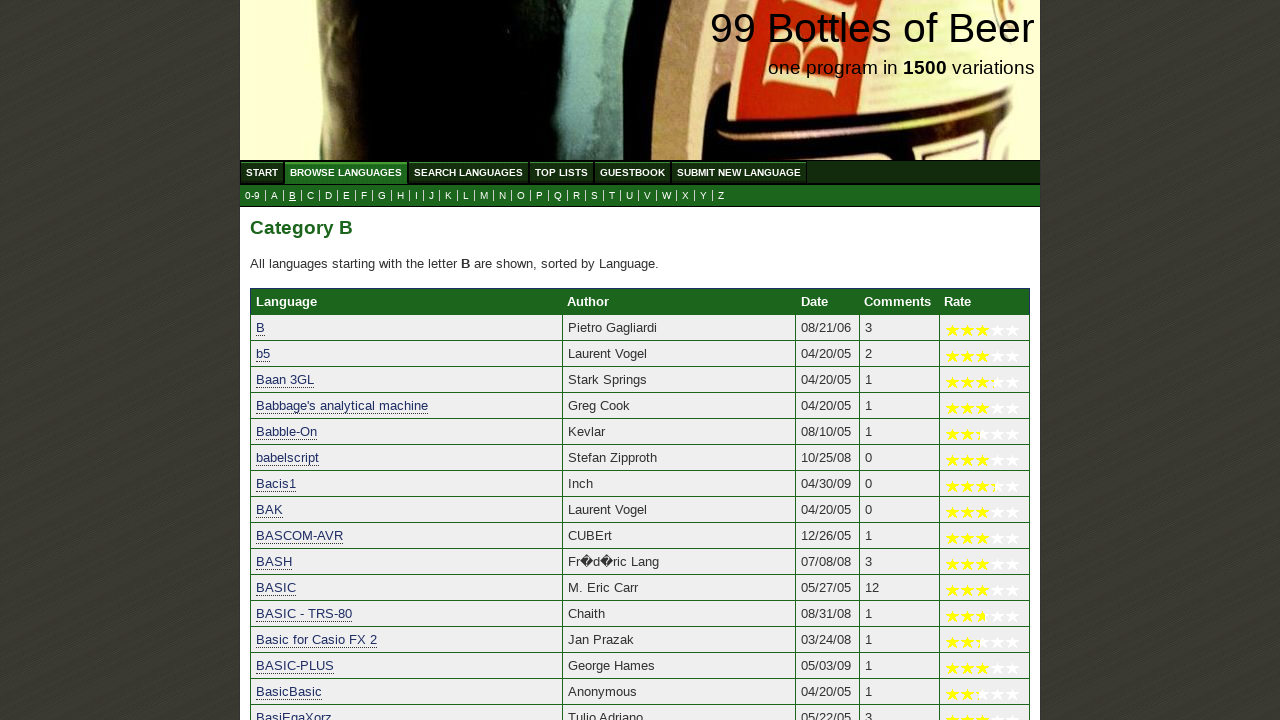

Verified 'Bobo' starts with 'b'
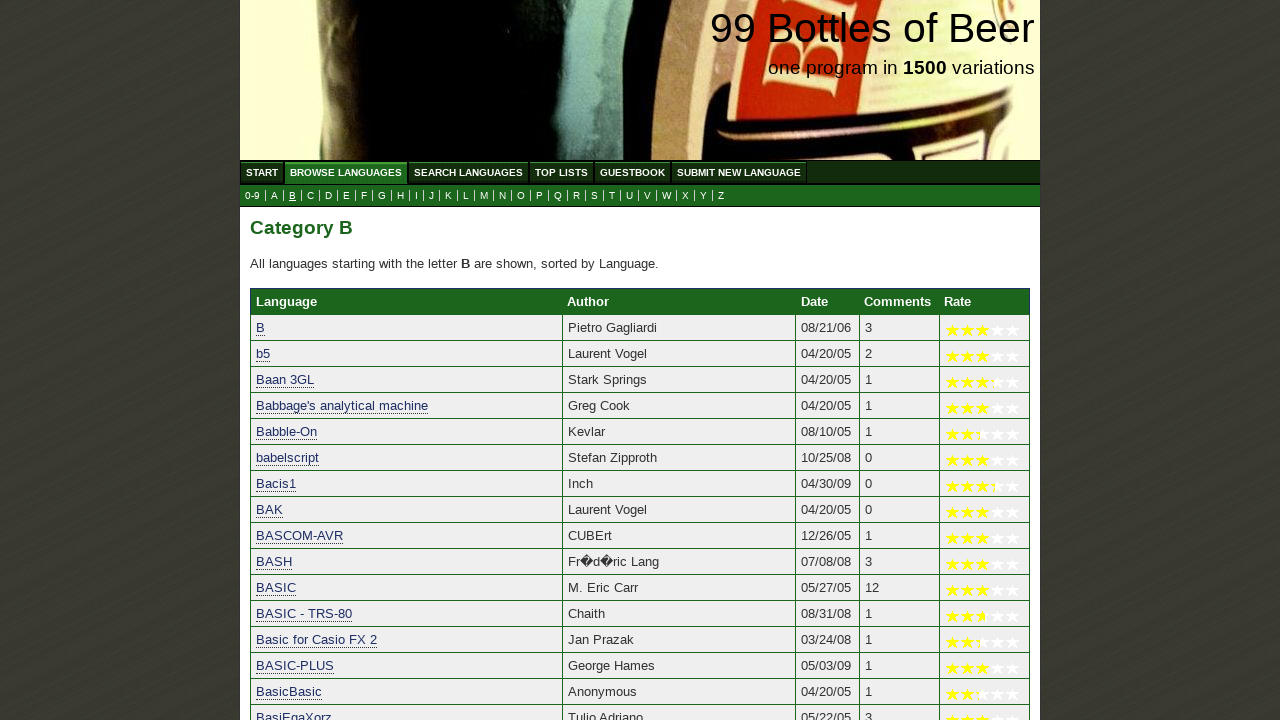

Verified 'BogusForth' starts with 'b'
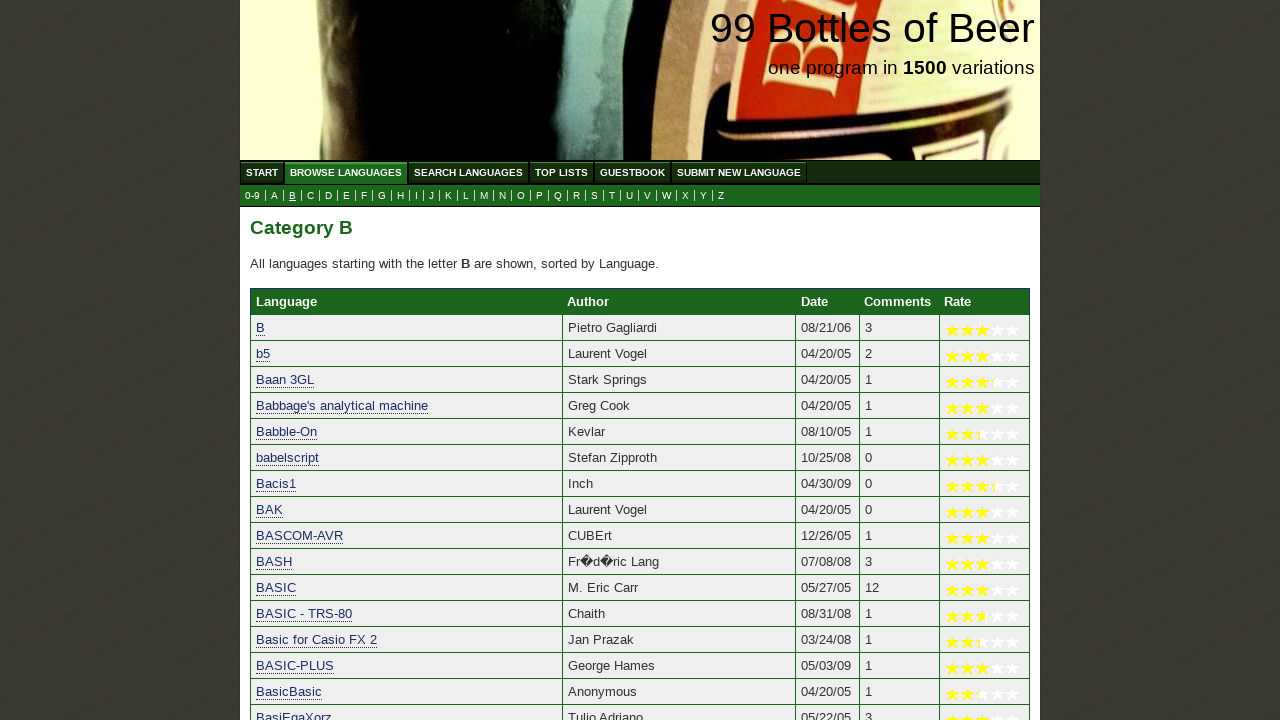

Verified 'Boo' starts with 'b'
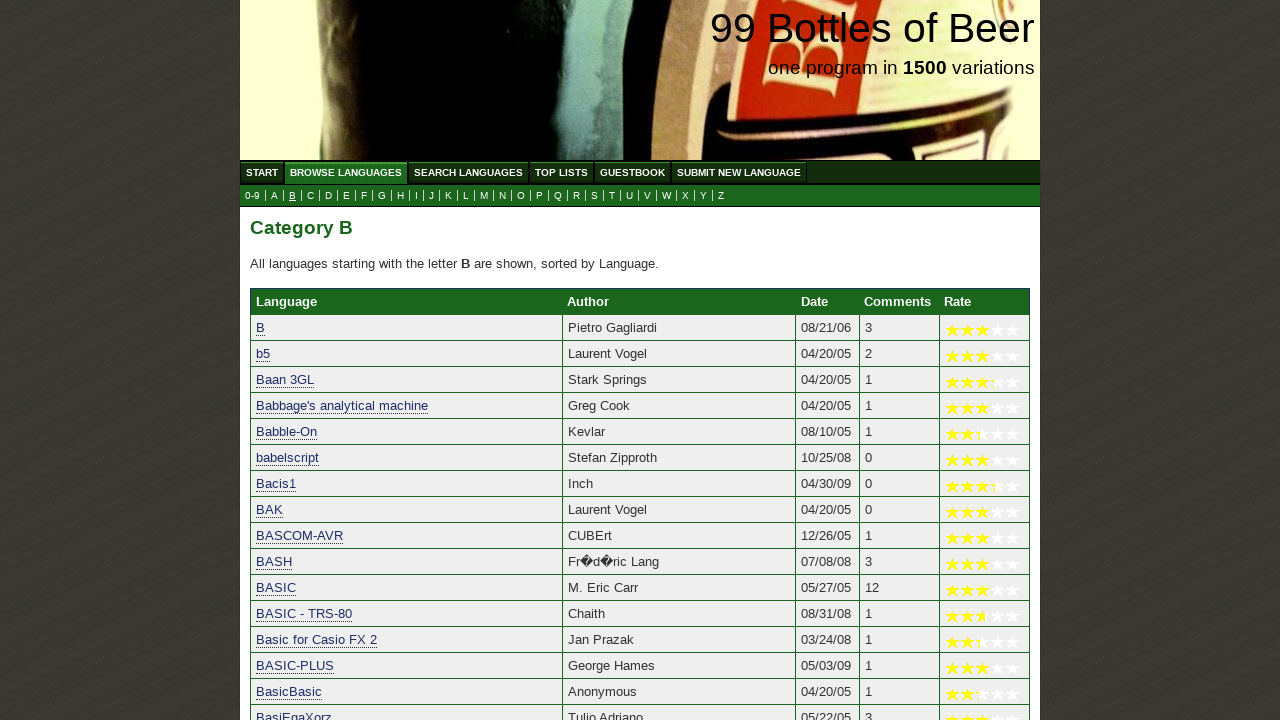

Verified 'Bourne Shell' starts with 'b'
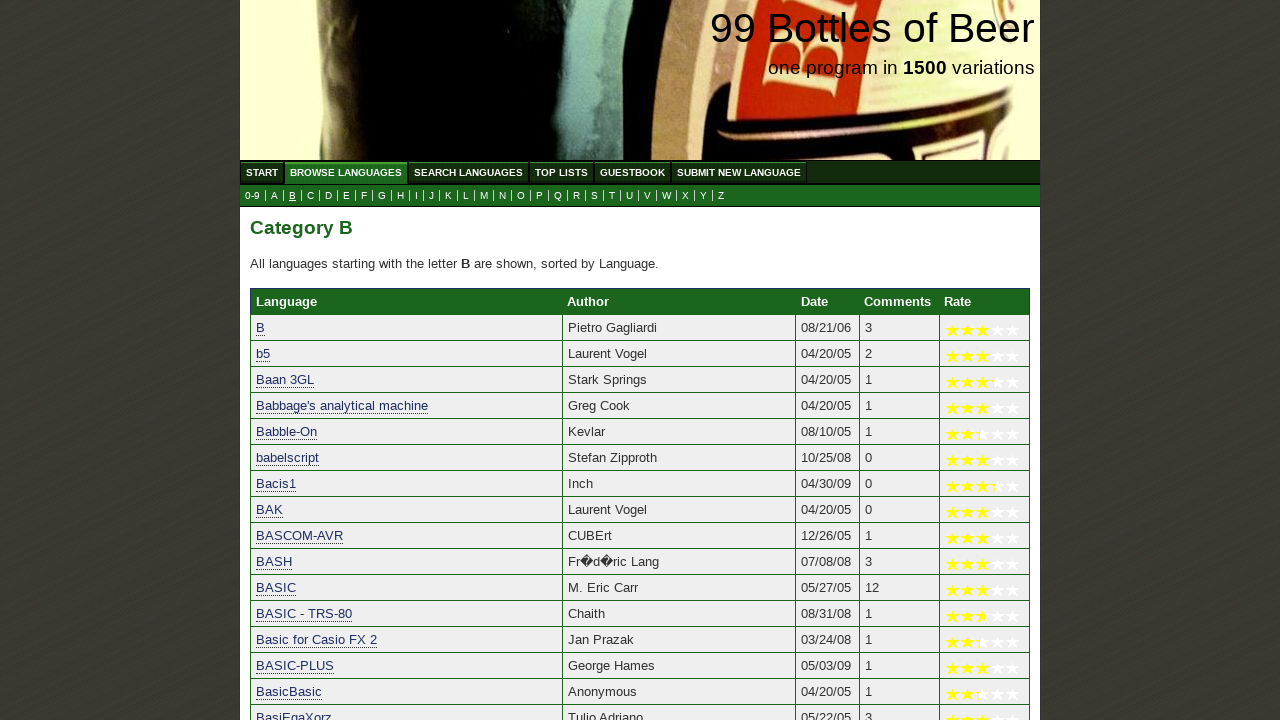

Verified 'Boxer' starts with 'b'
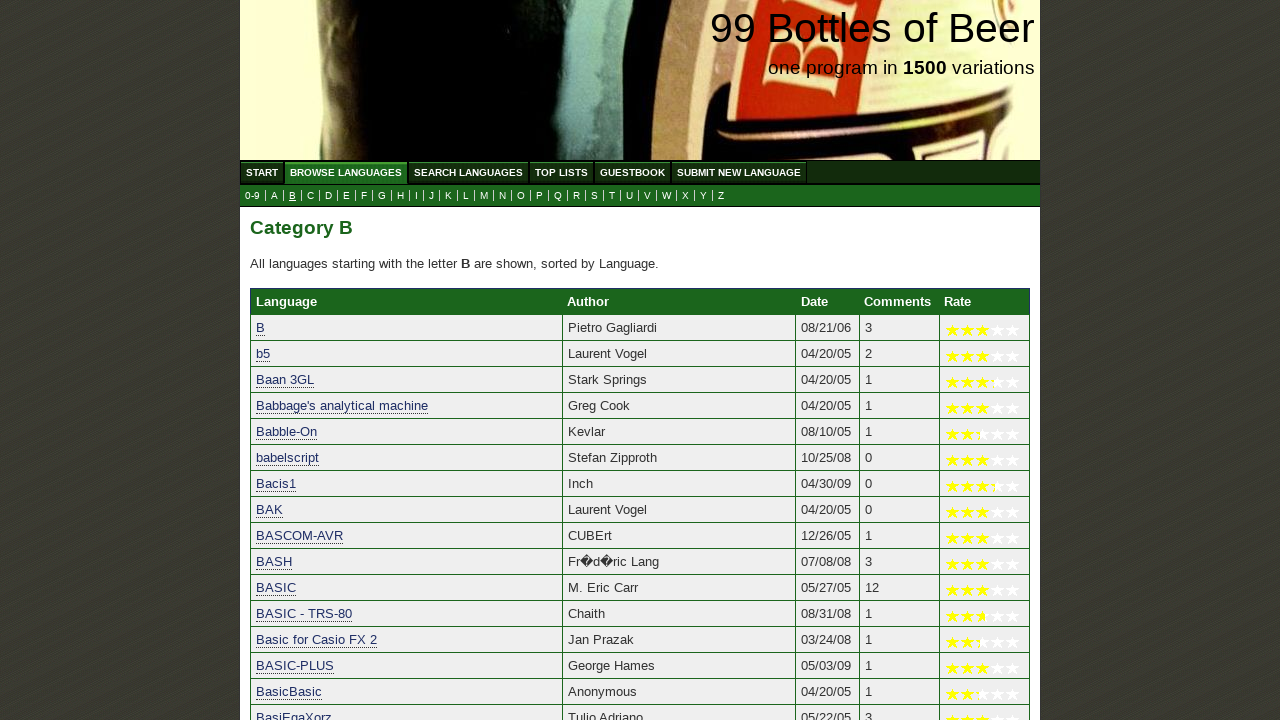

Verified 'Brainfuck' starts with 'b'
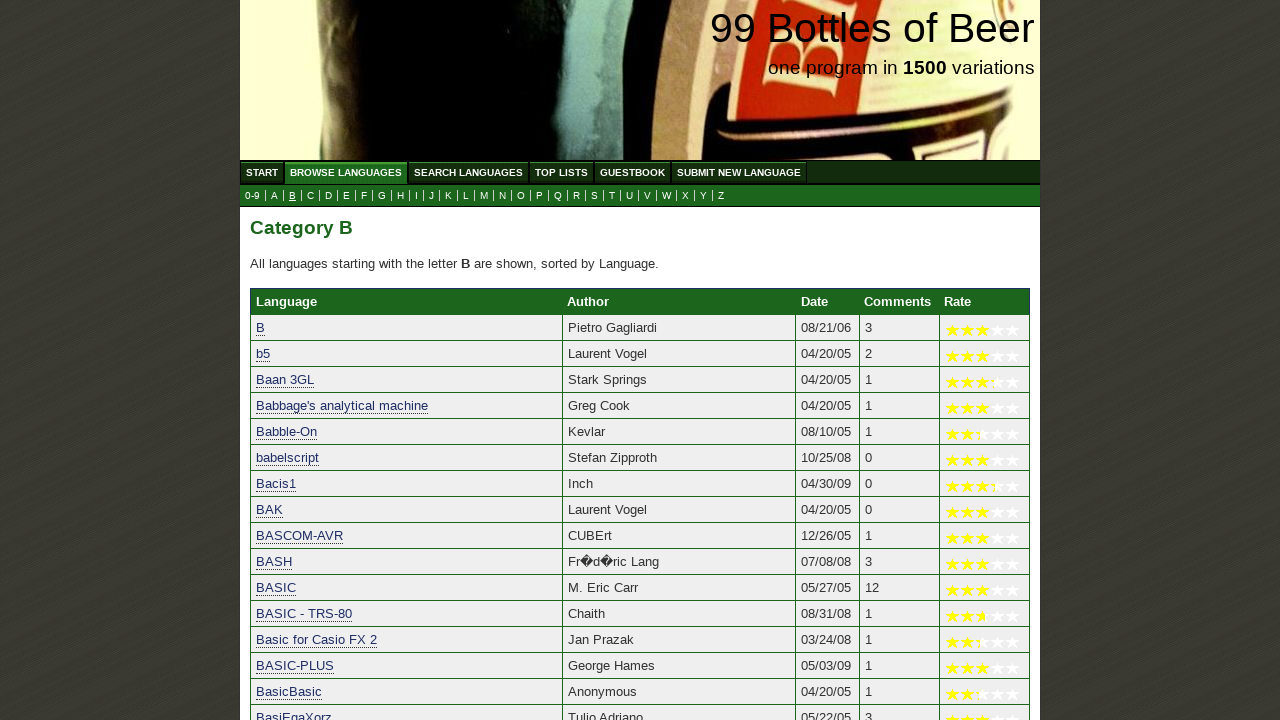

Verified 'Brandy' starts with 'b'
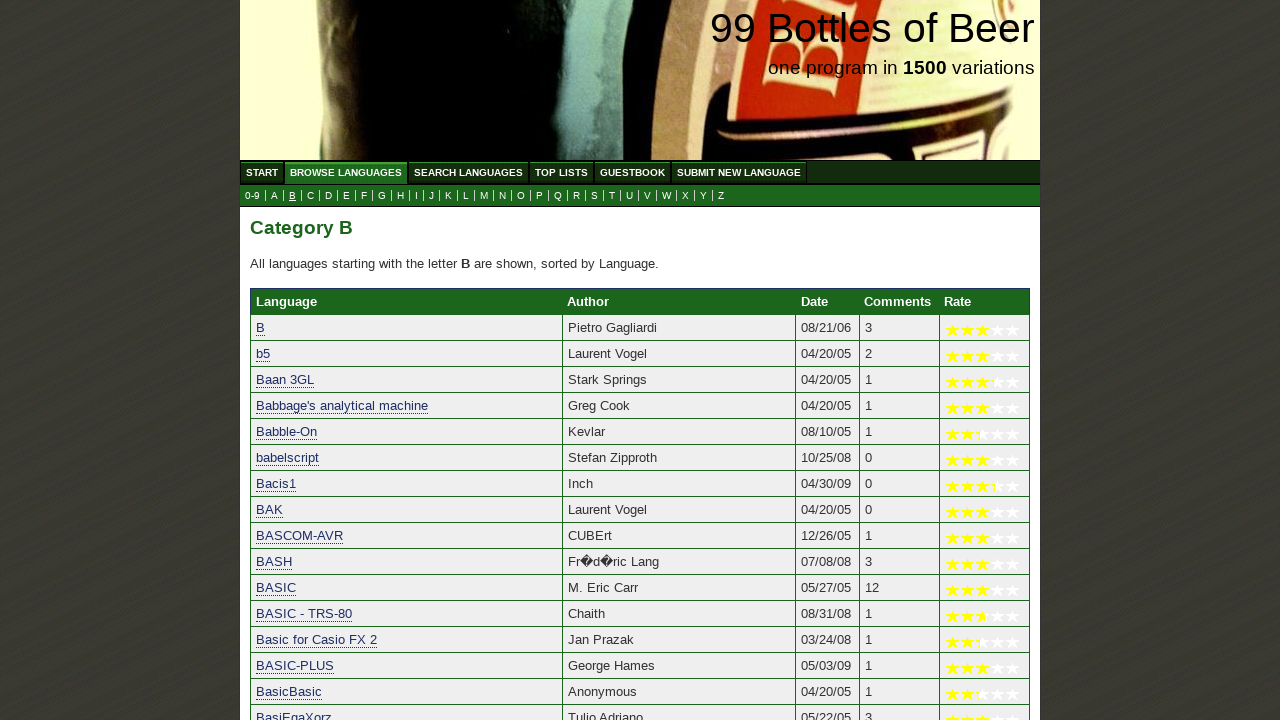

Verified 'BRL' starts with 'b'
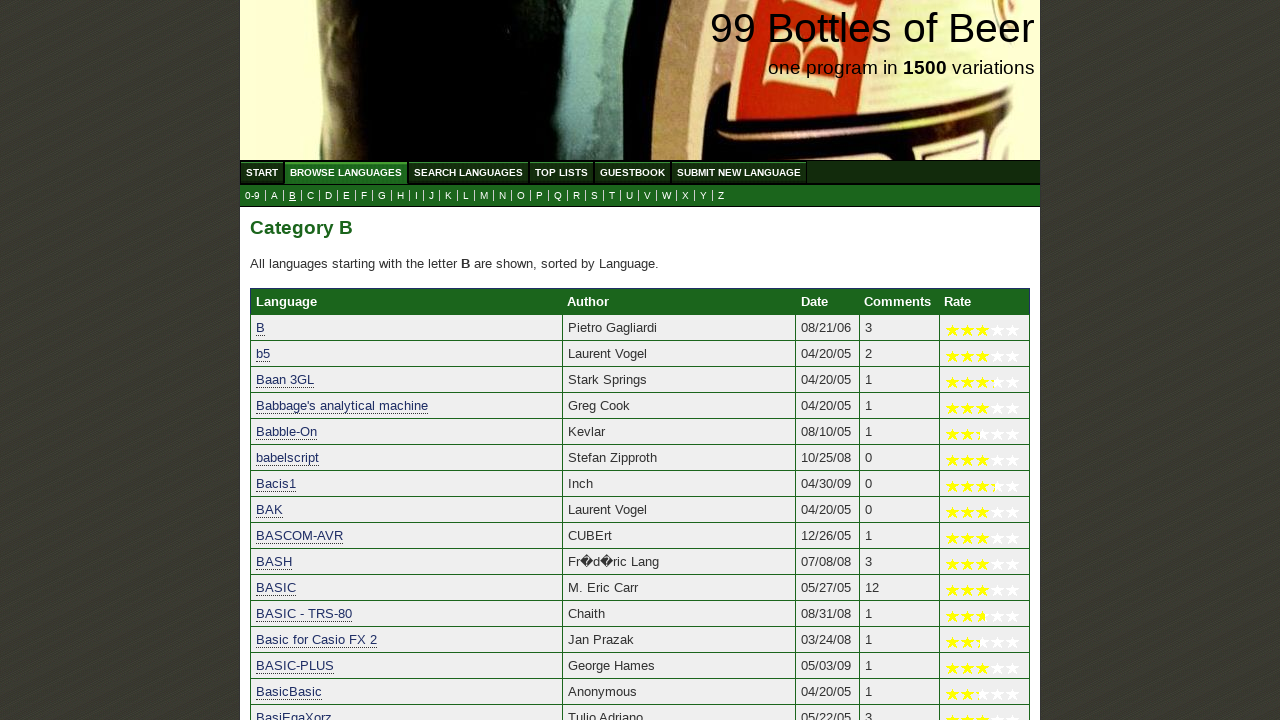

Verified 'BS' starts with 'b'
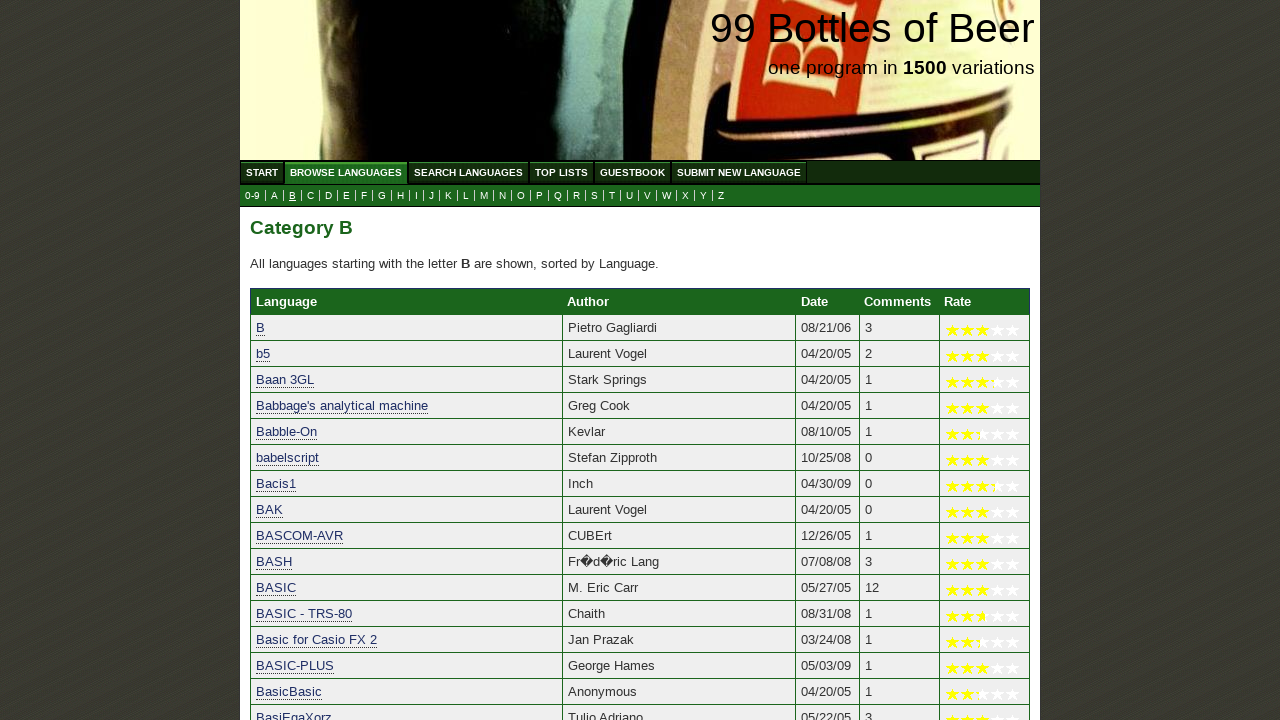

Verified 'Builder Script' starts with 'b'
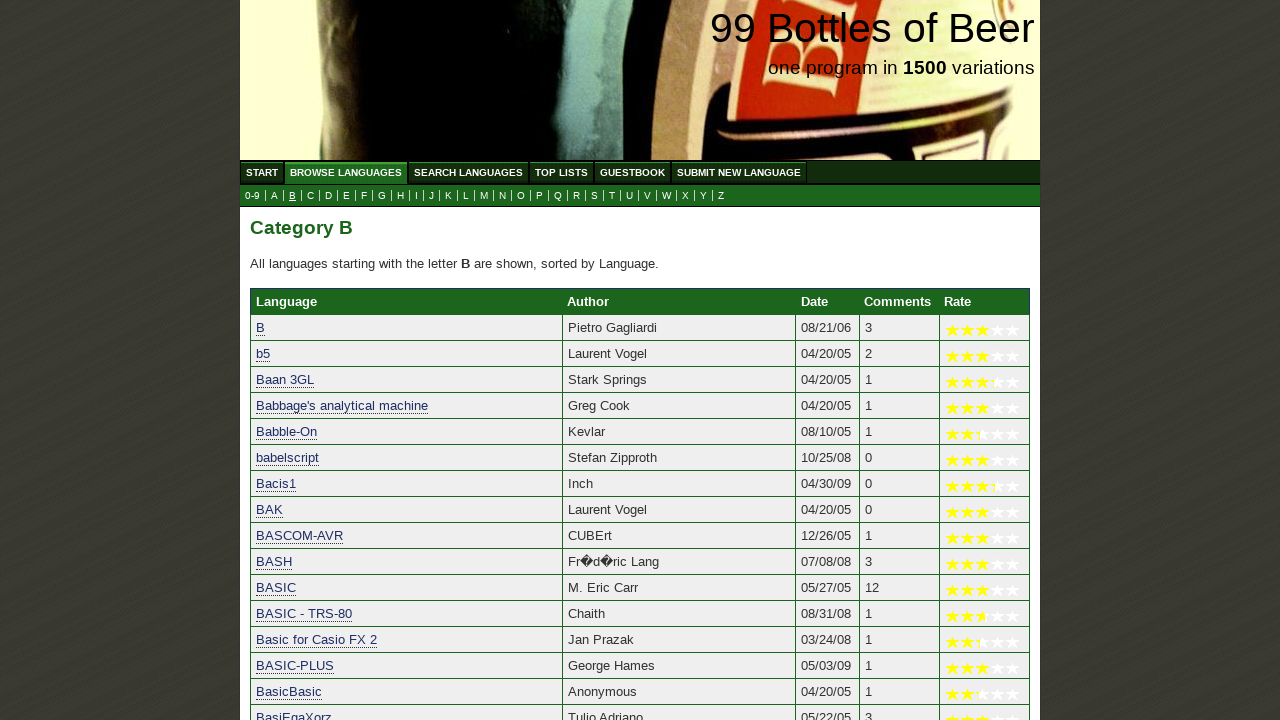

Verified 'Bullfrog' starts with 'b'
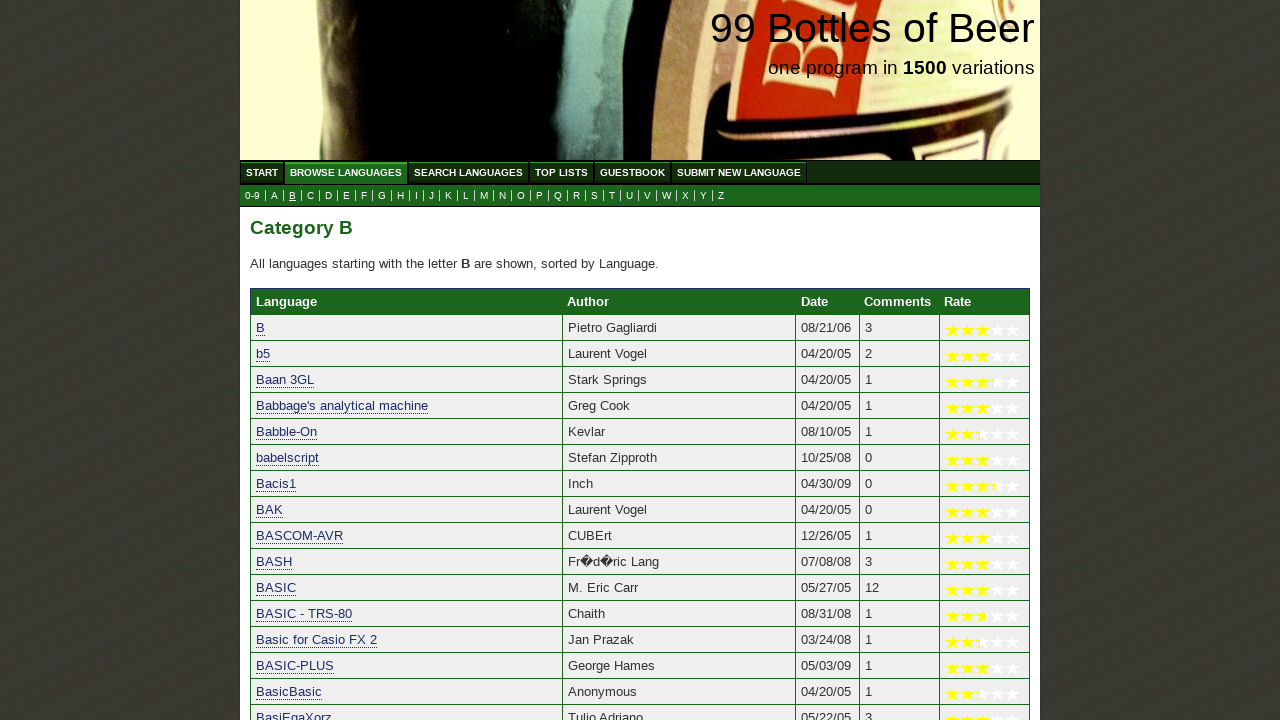

Verified 'Bywater Basic' starts with 'b'
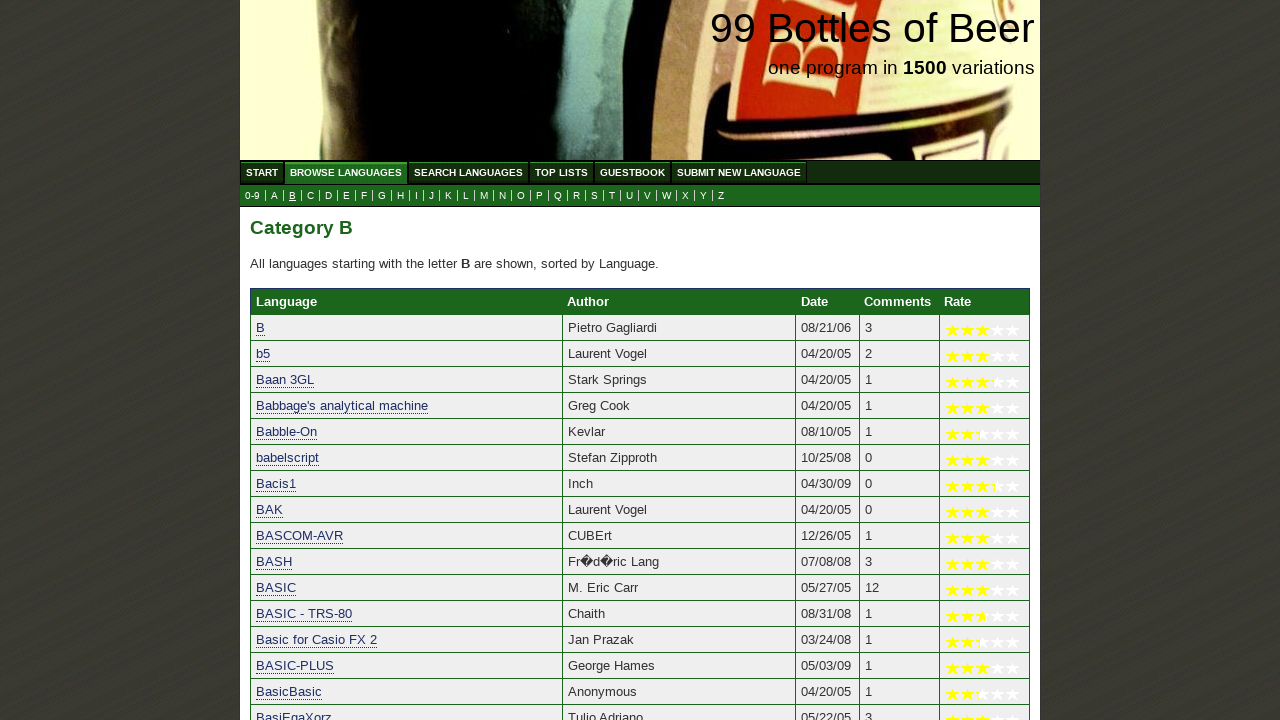

Verified 'Bzip2' starts with 'b'
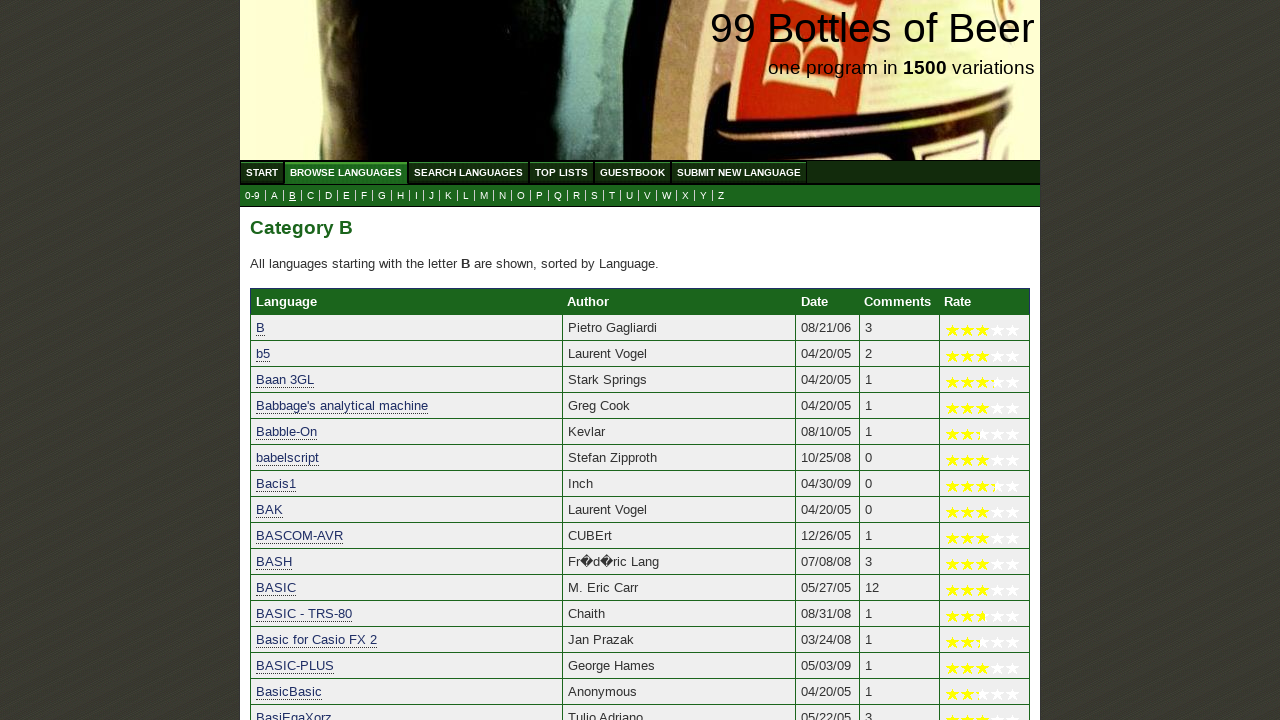

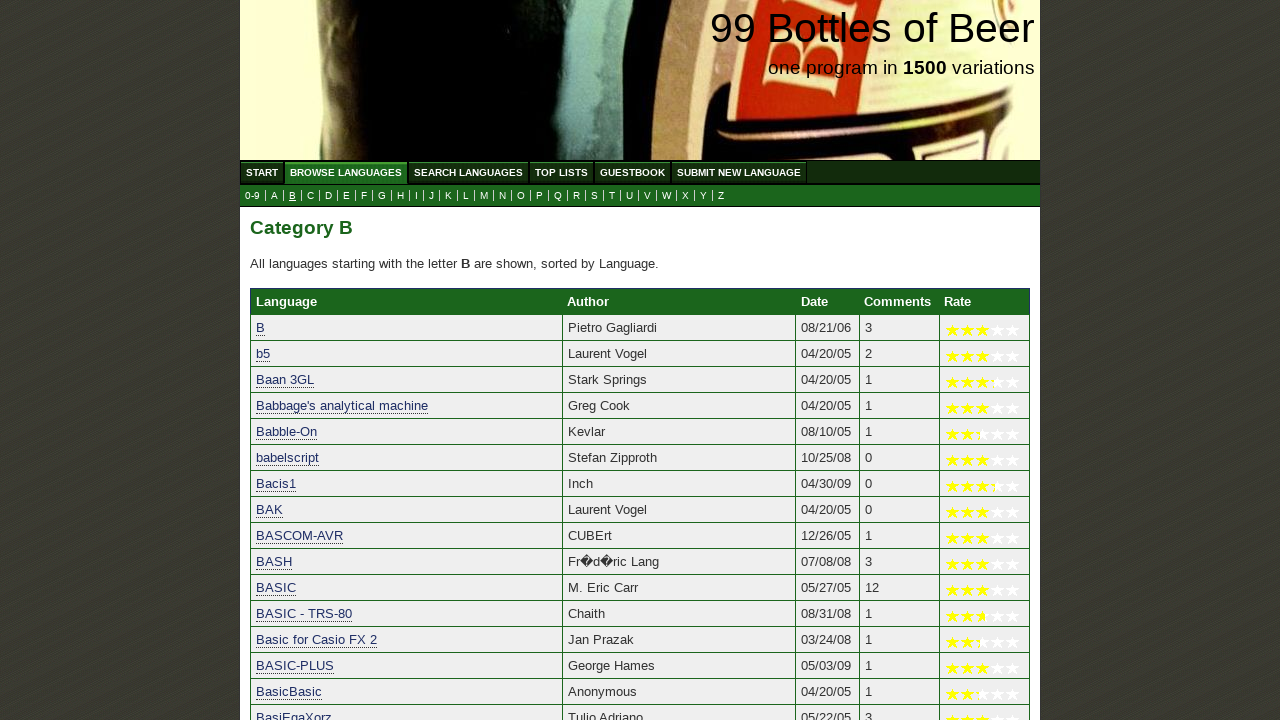